Tests MailChimp signup password validation by entering different password patterns and verifying the validation indicators update accordingly

Starting URL: https://login.mailchimp.com/signup/

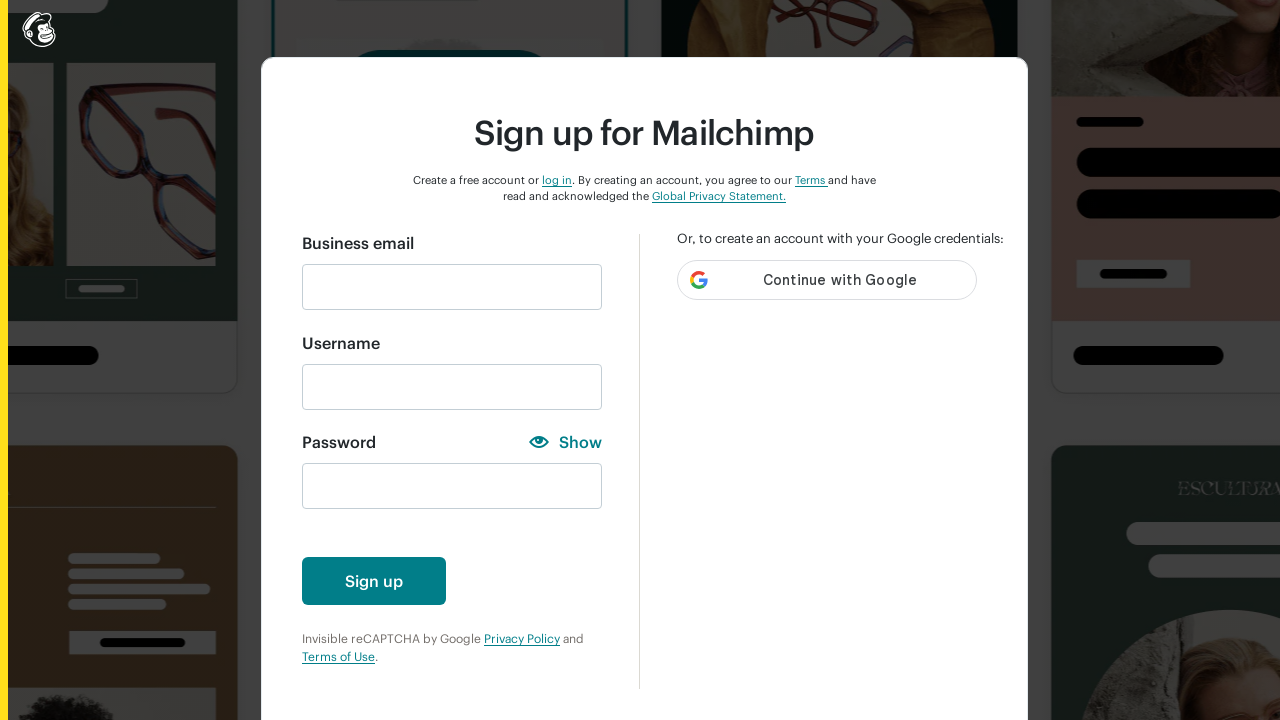

Cleared email field on input#email
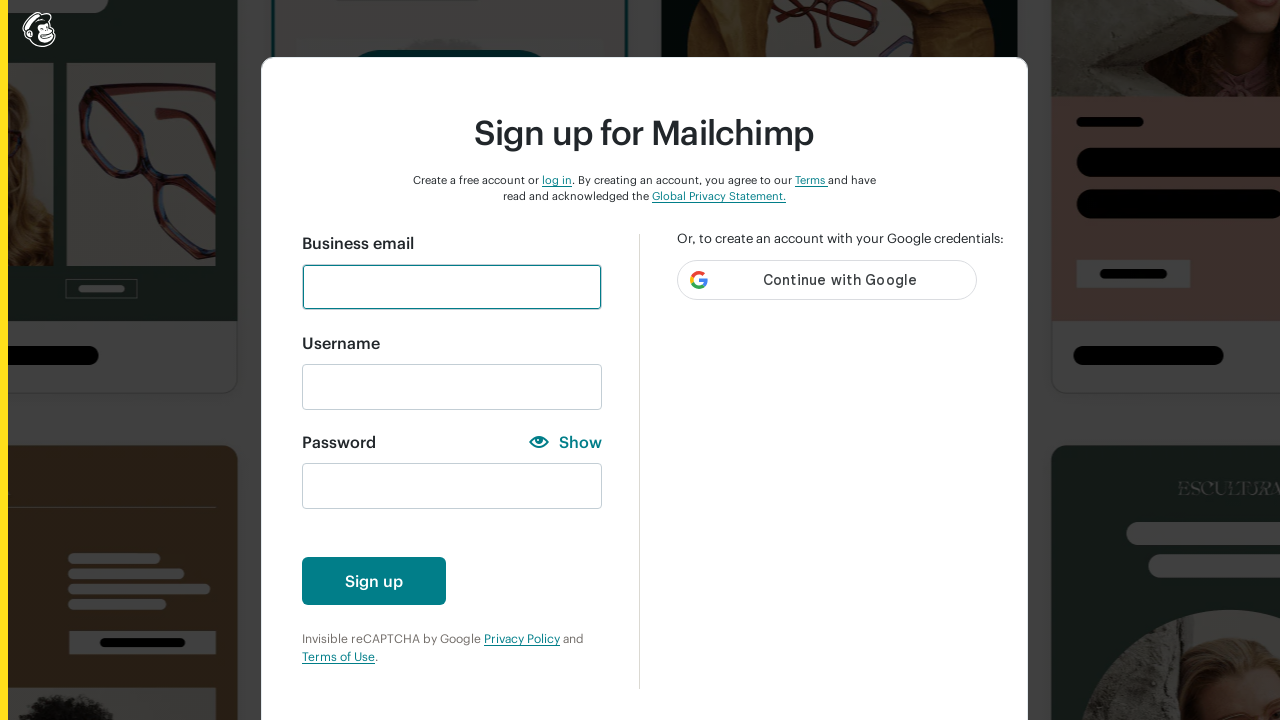

Filled email field with 'phuongtd@gmail.com' on input#email
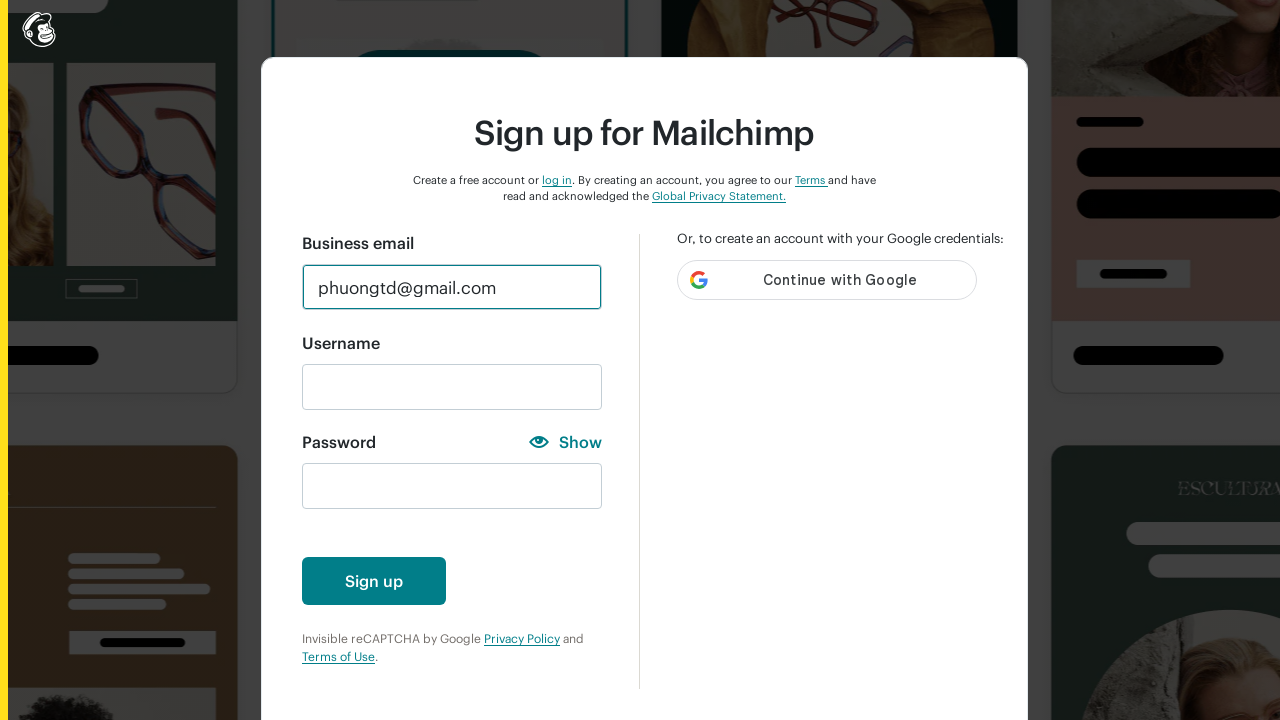

Pressed Tab to move focus to password field on input#email
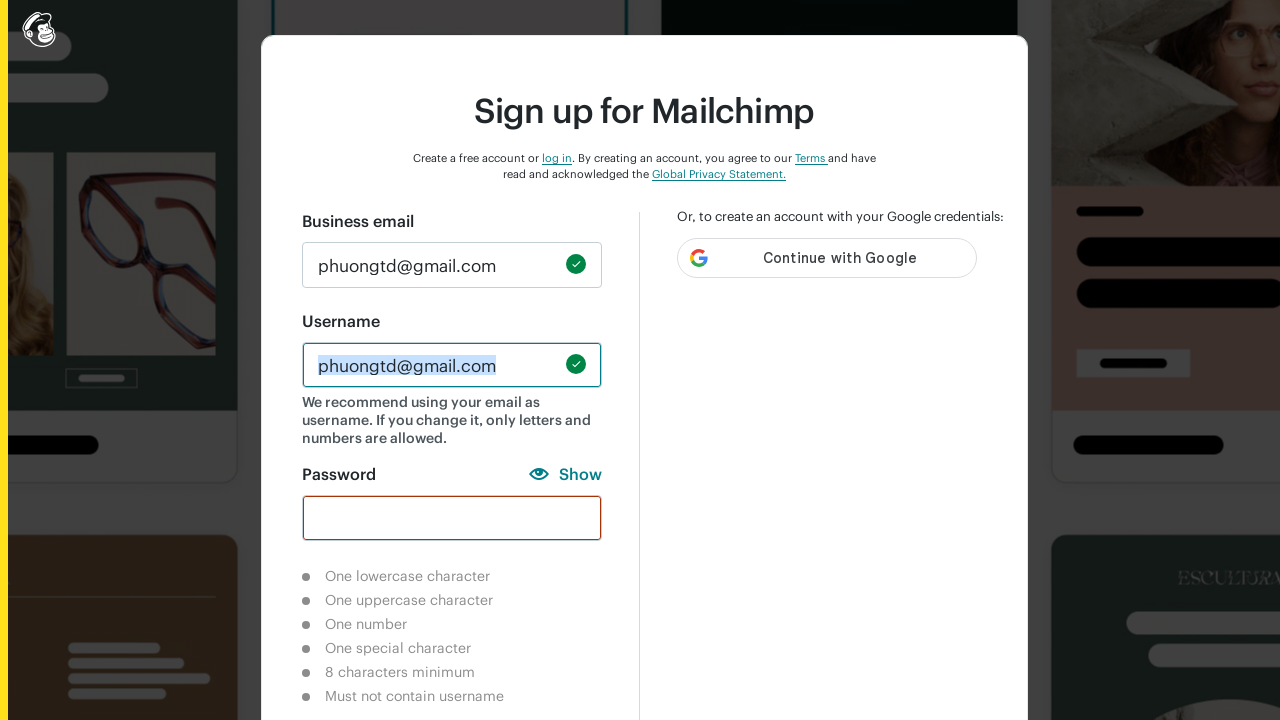

Cleared password field on input#new_password
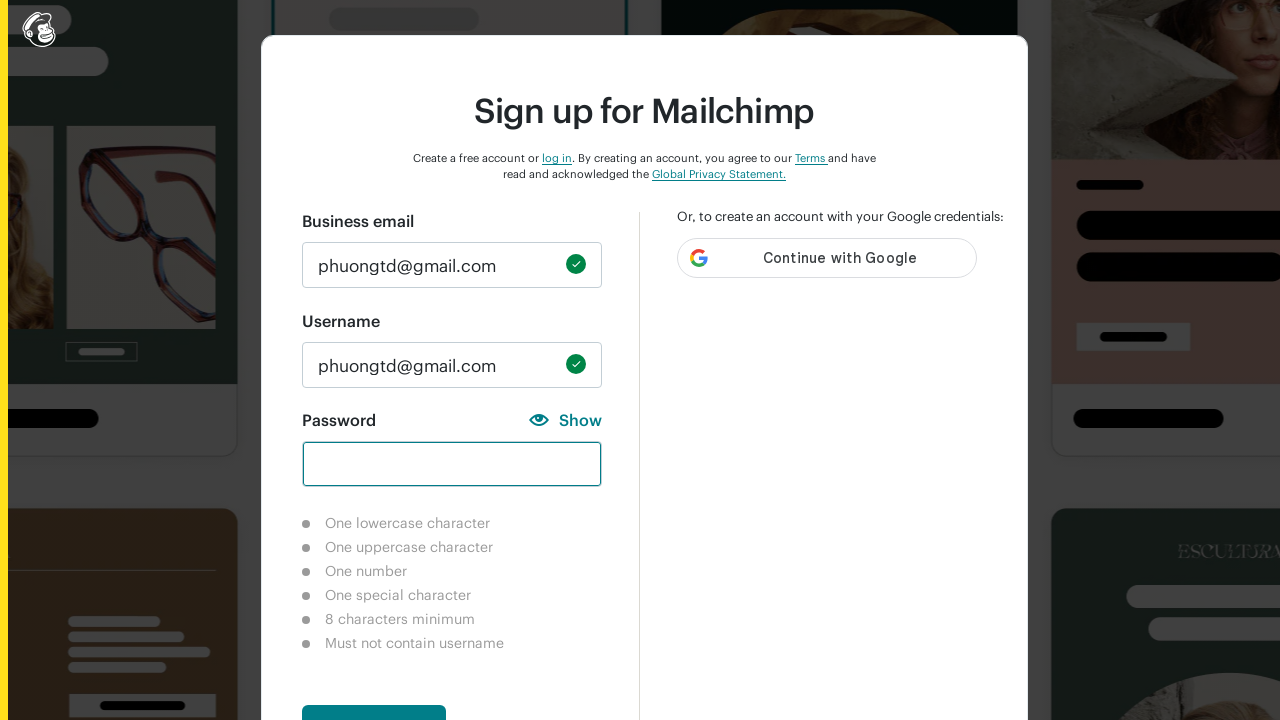

Filled password field with '123' (numbers only) on input#new_password
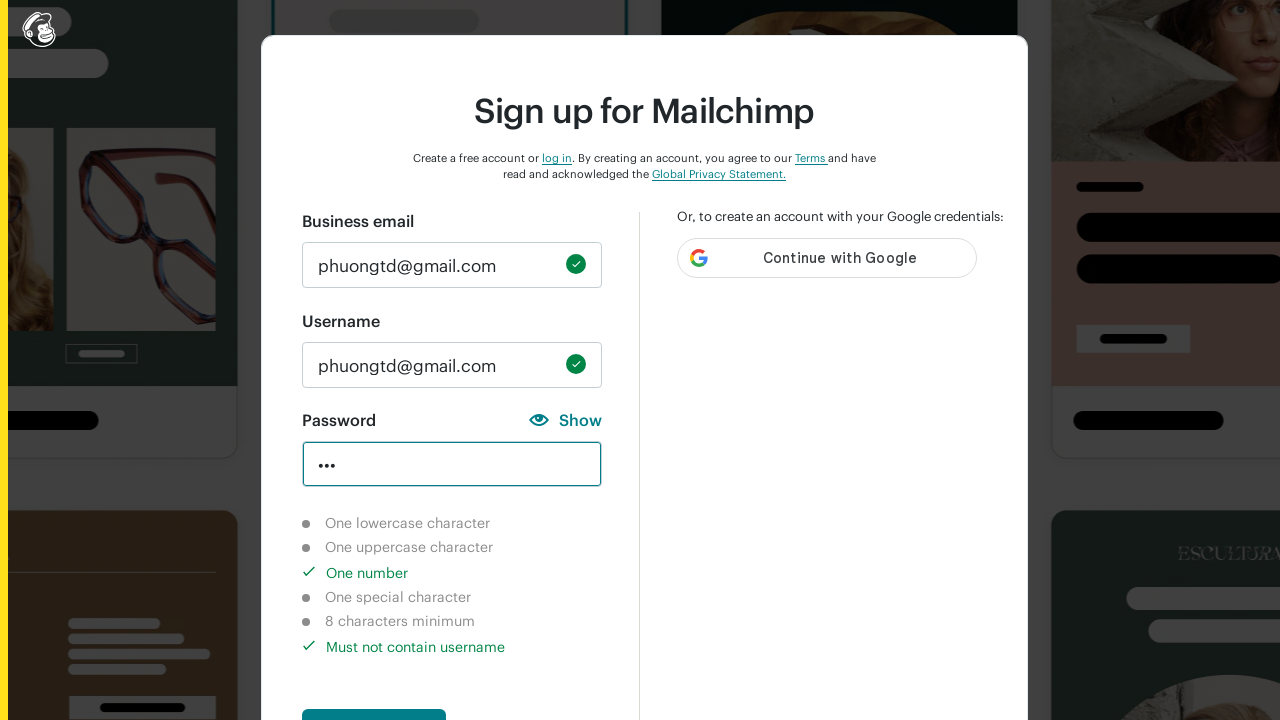

Validated that lowercase character requirement shows as not completed
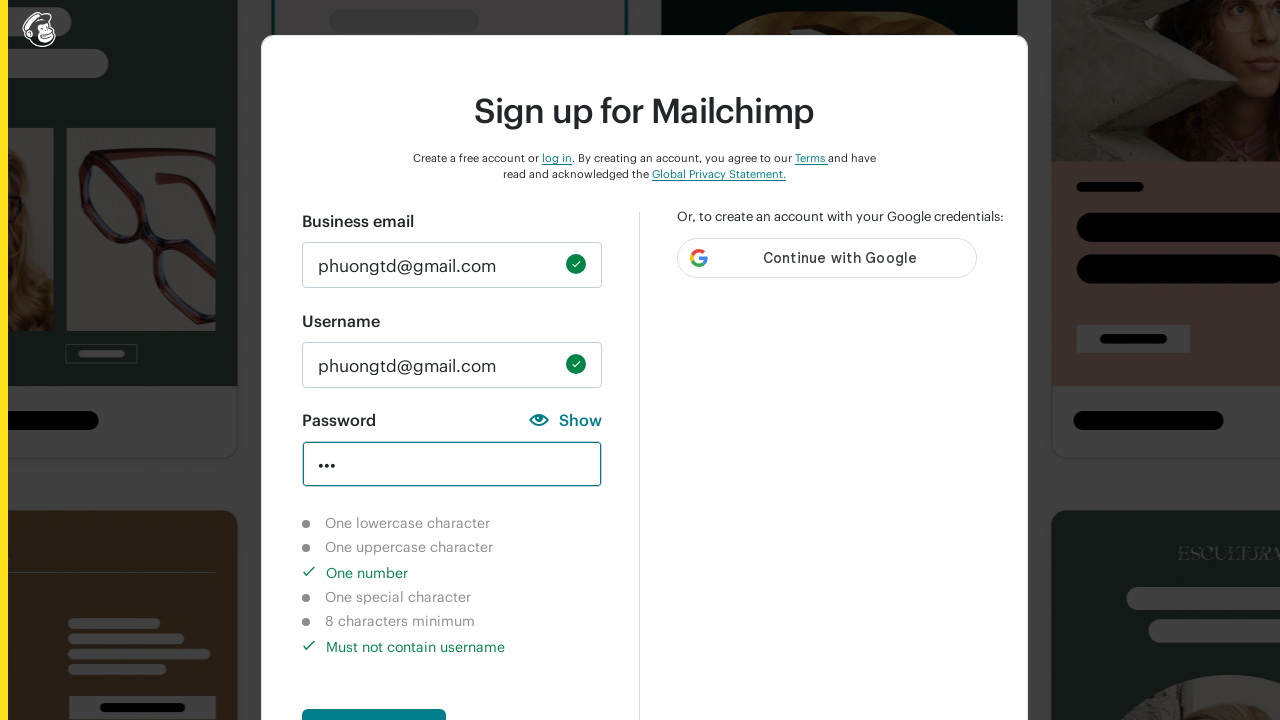

Validated that uppercase character requirement shows as not completed
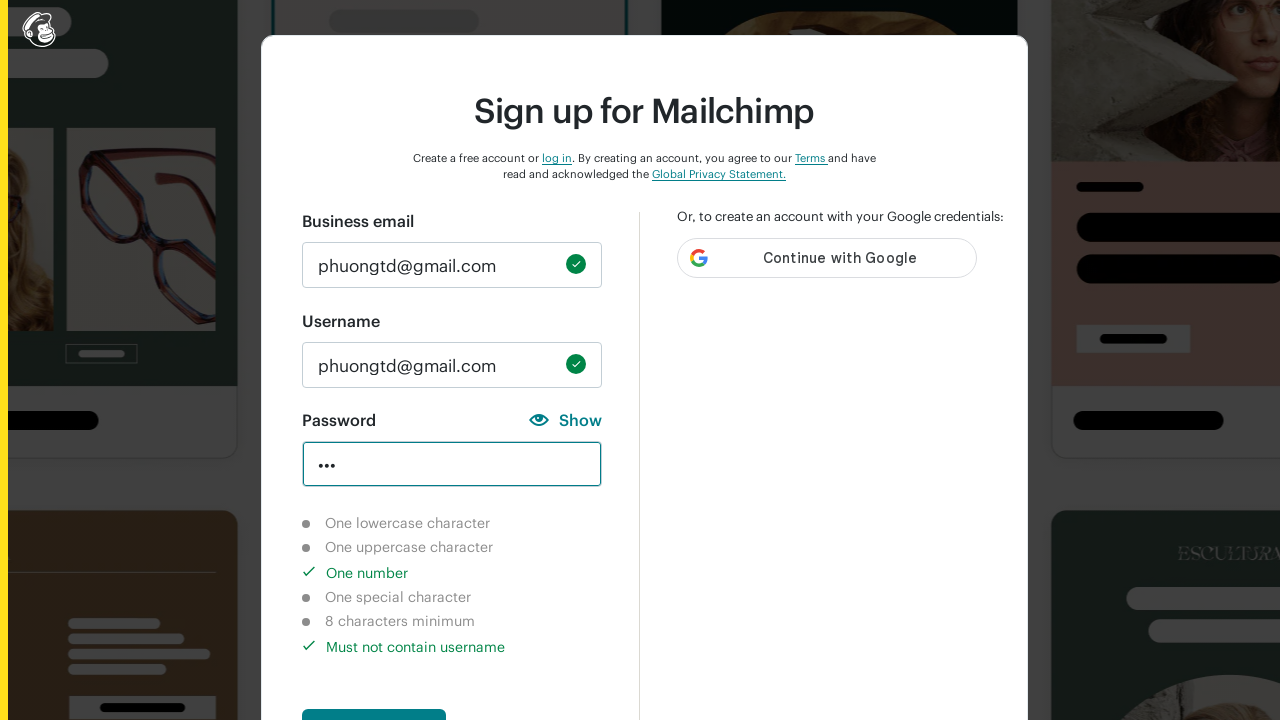

Validated that number character requirement shows as completed
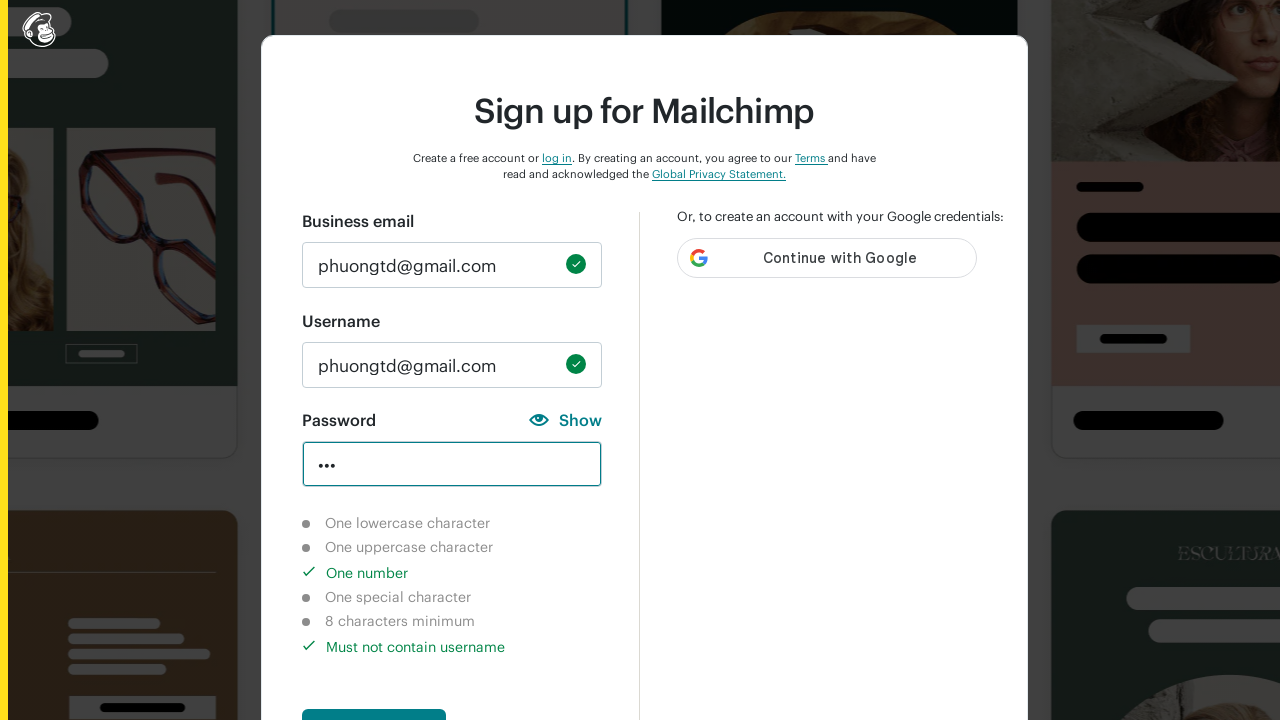

Validated that special character requirement shows as not completed
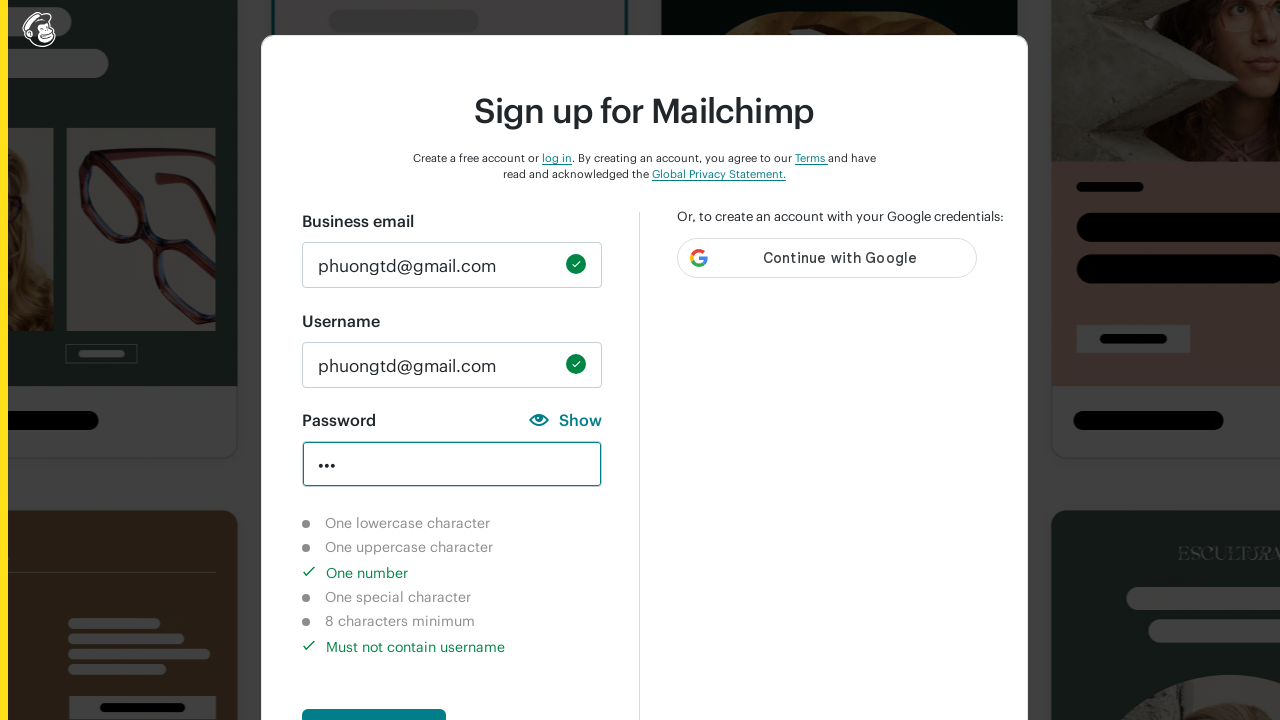

Validated that 8-character minimum requirement shows as not completed
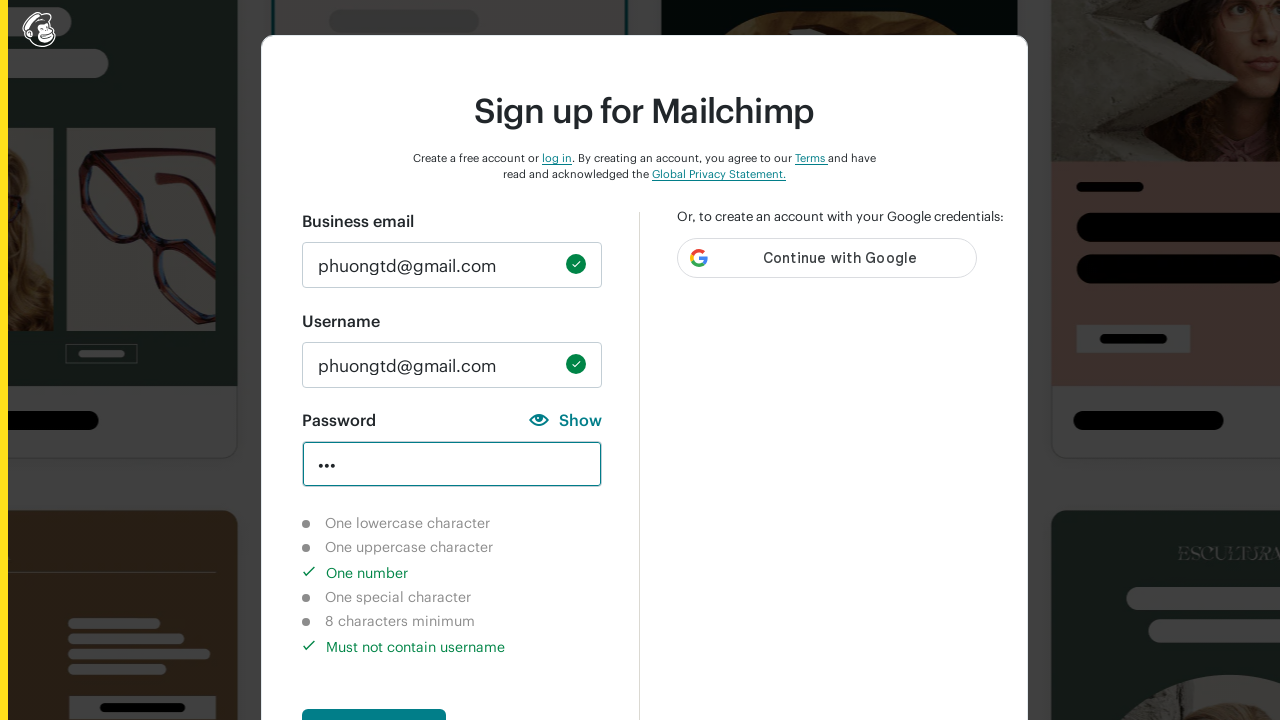

Validated that username check requirement shows as completed
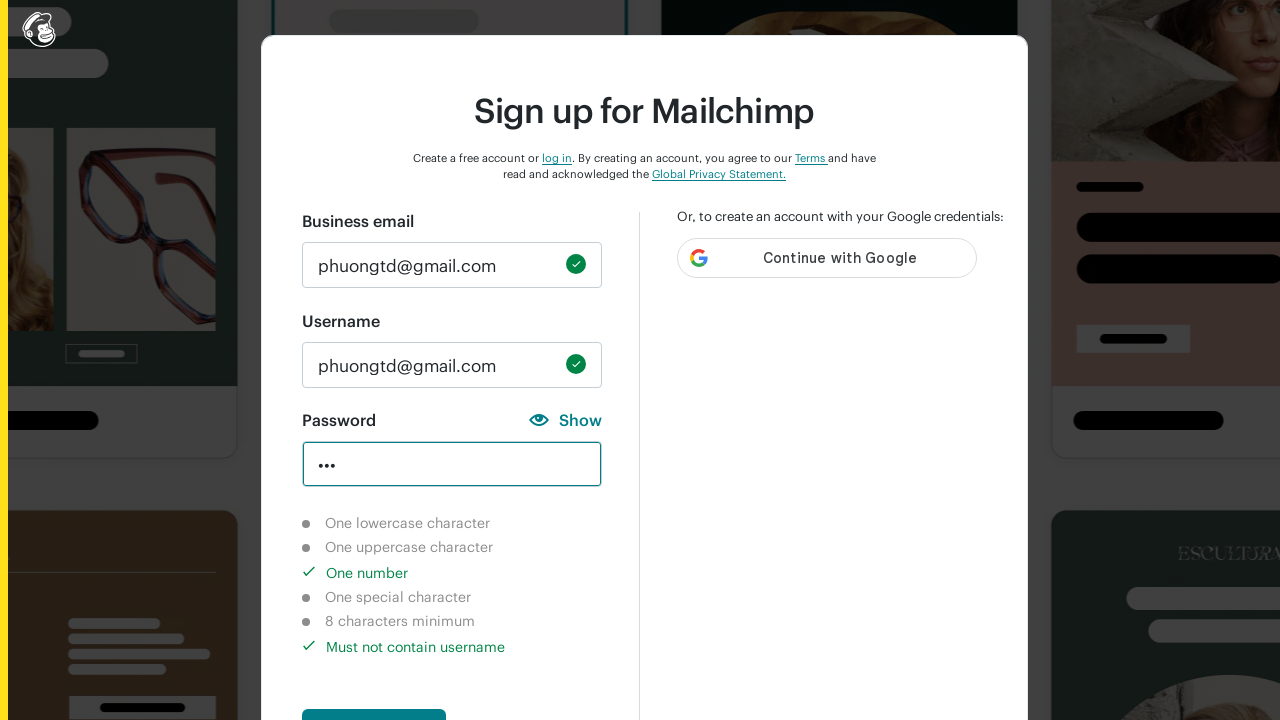

Cleared password field on input#new_password
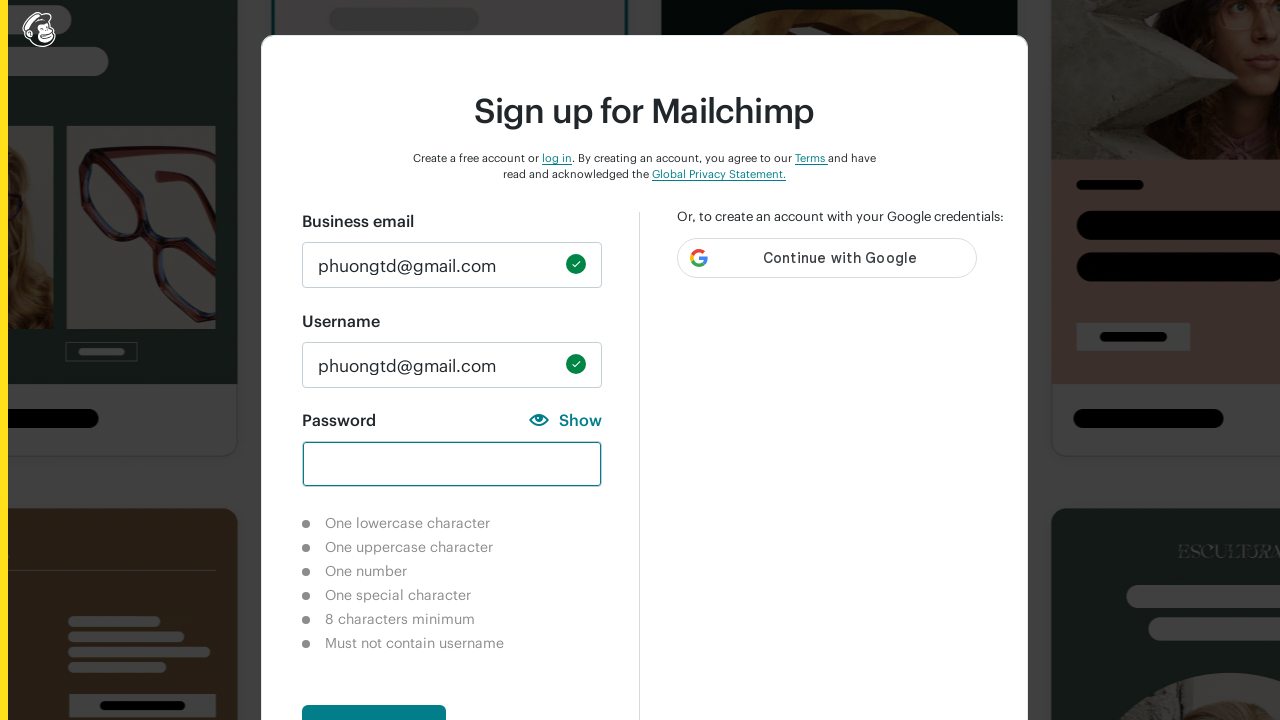

Filled password field with 'PH' (uppercase only) on input#new_password
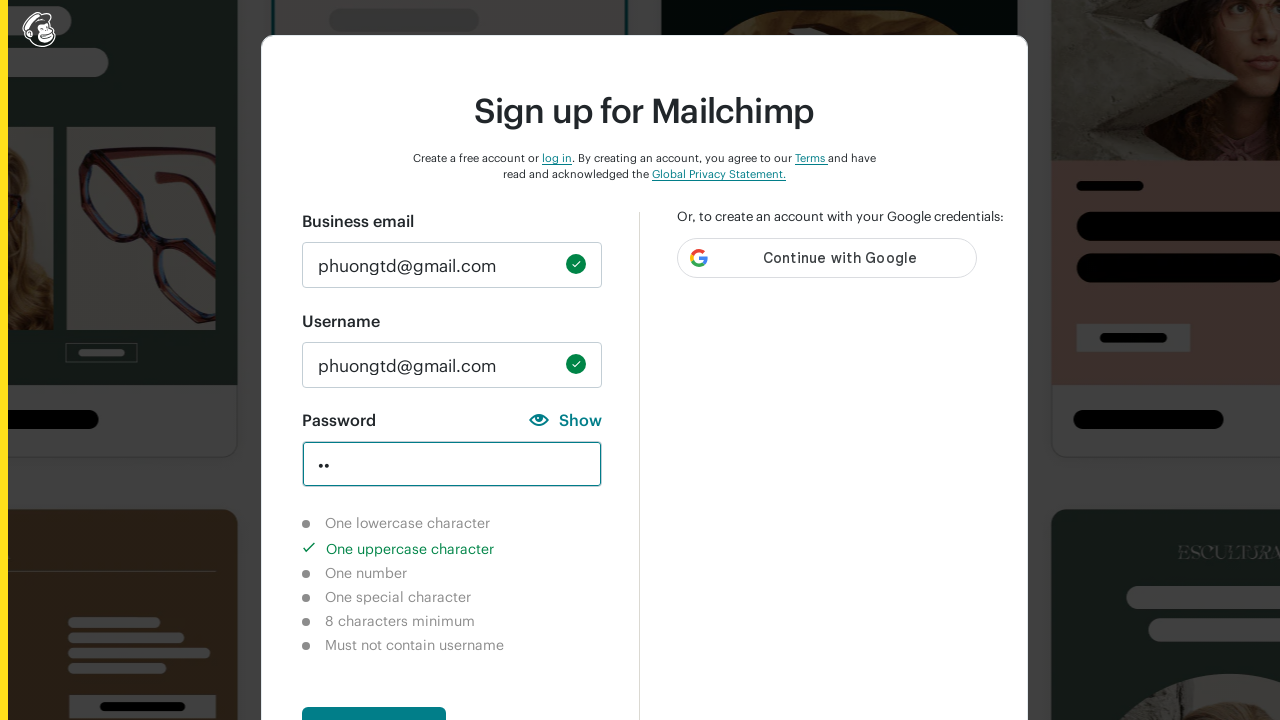

Validated that lowercase character requirement shows as not completed
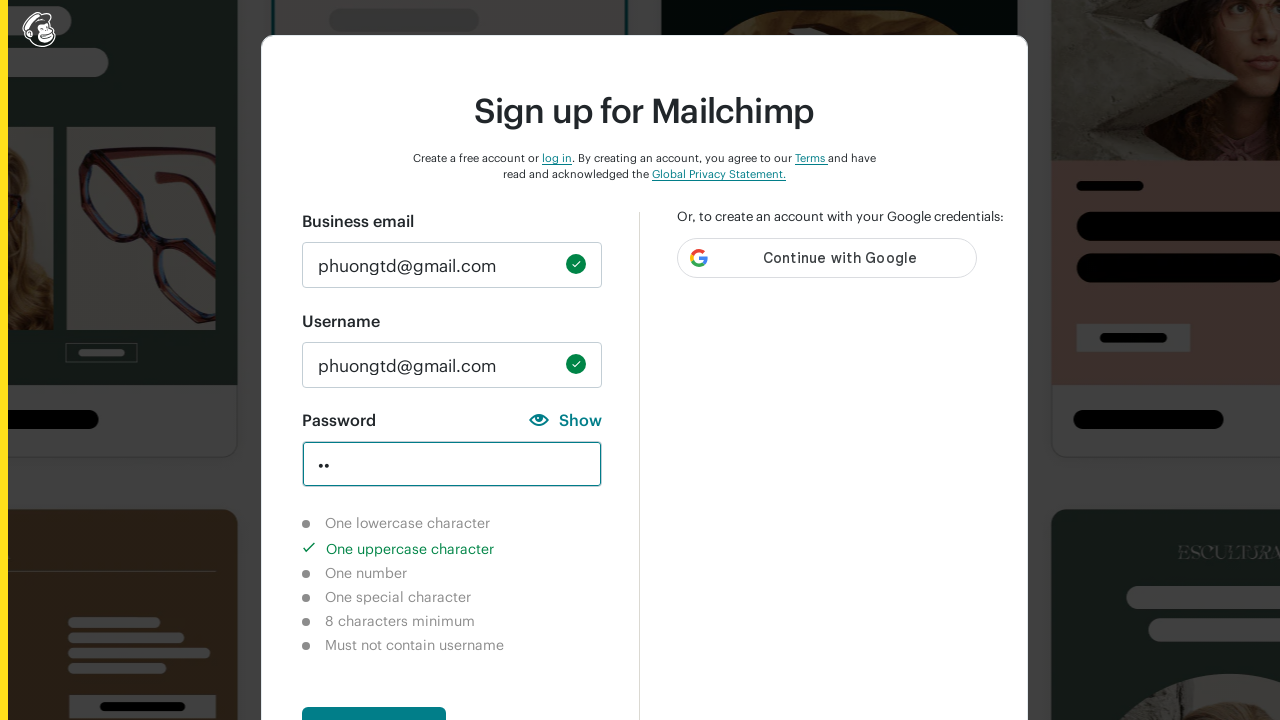

Validated that uppercase character requirement shows as completed
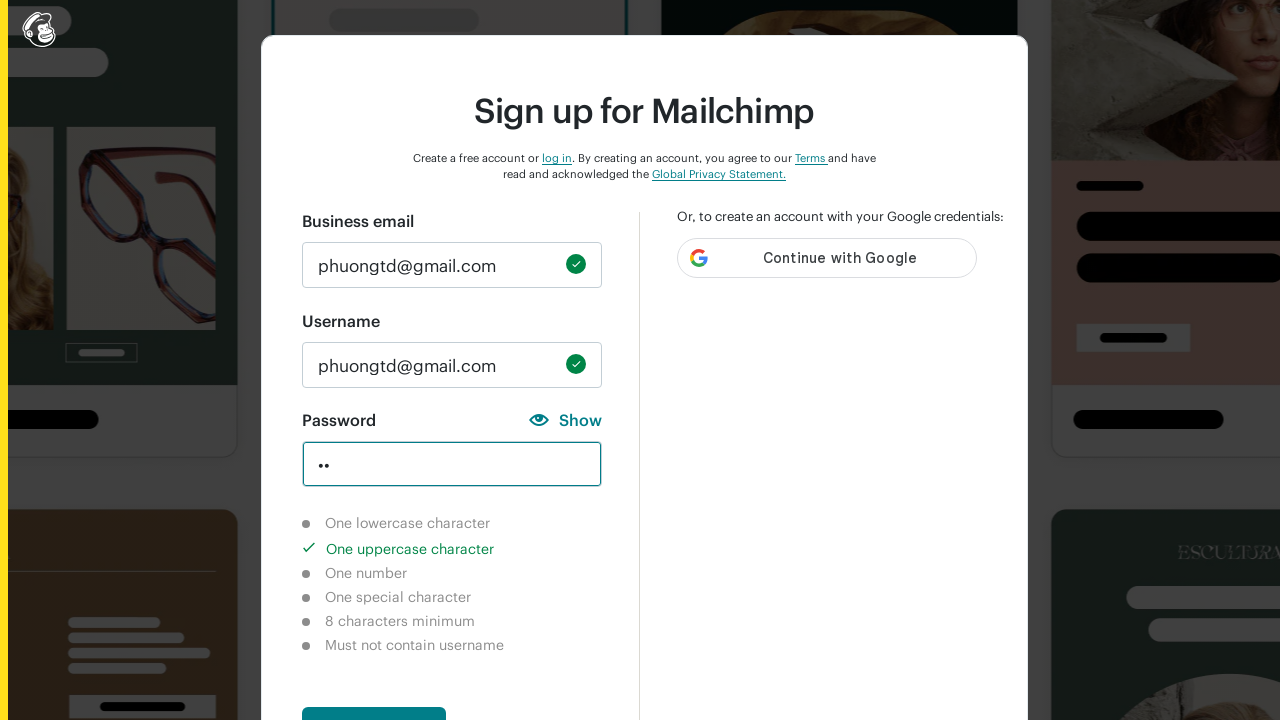

Validated that number character requirement shows as not completed
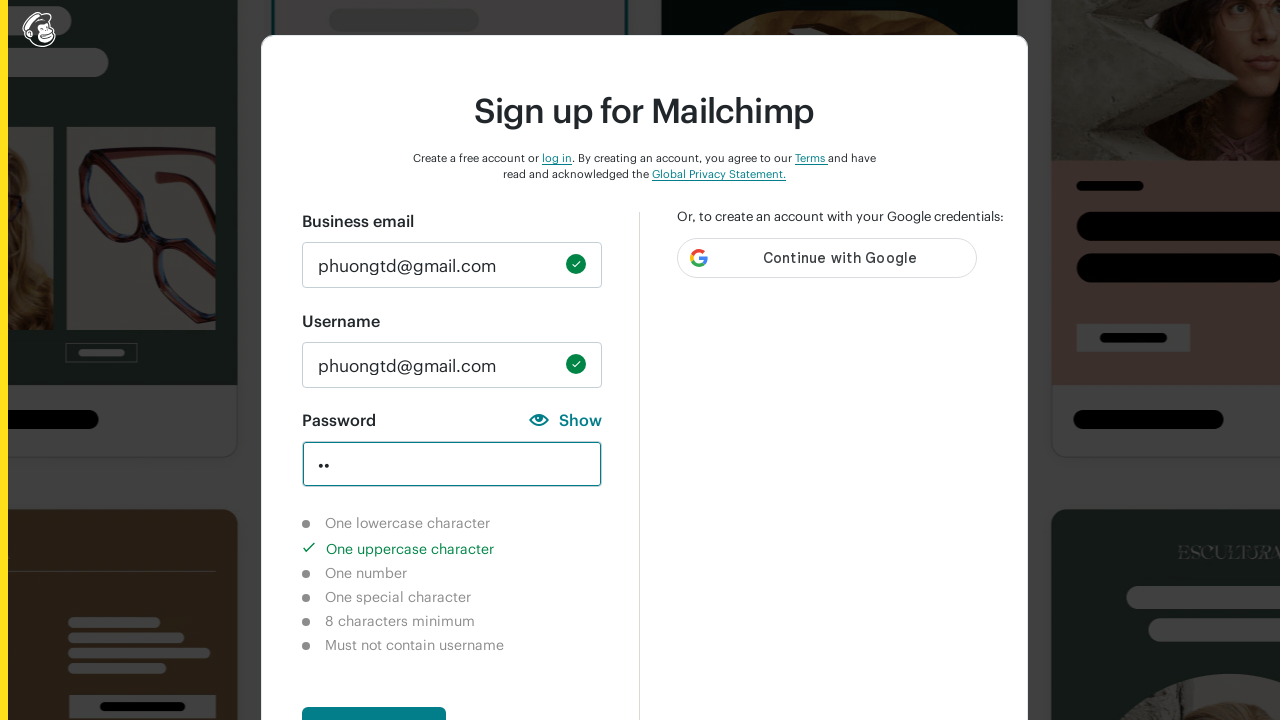

Validated that special character requirement shows as not completed
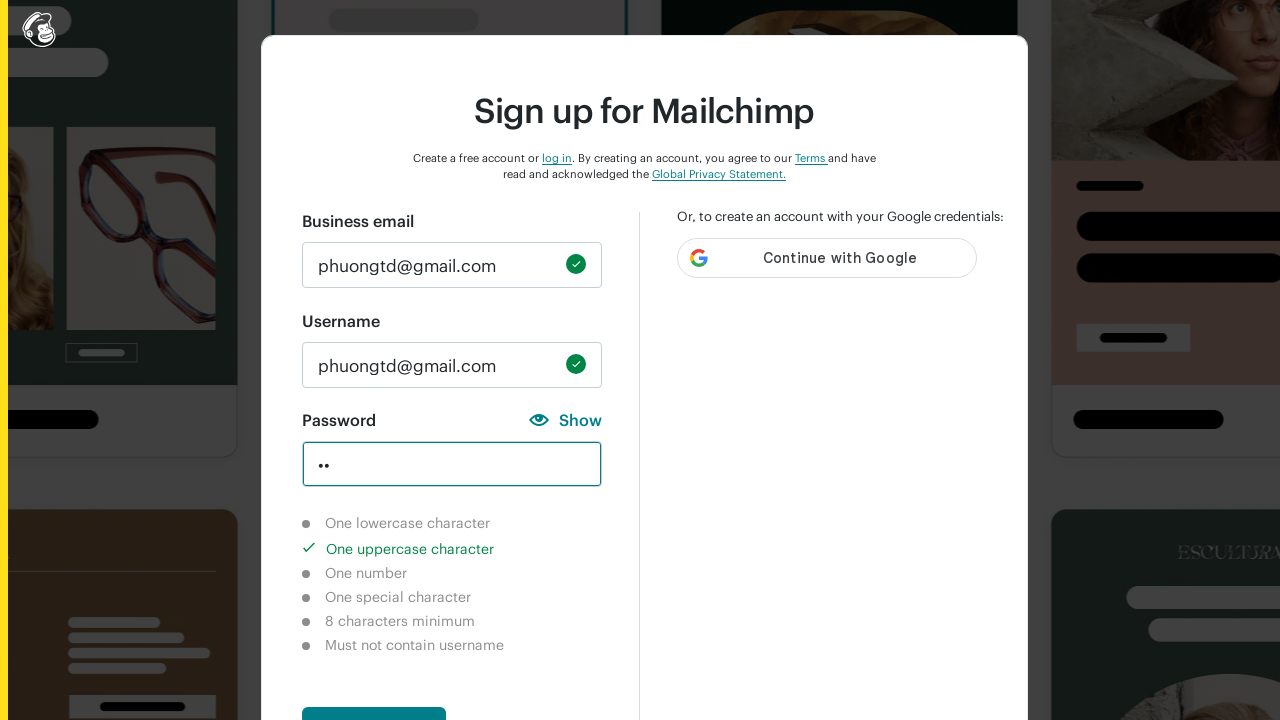

Validated that 8-character minimum requirement shows as not completed
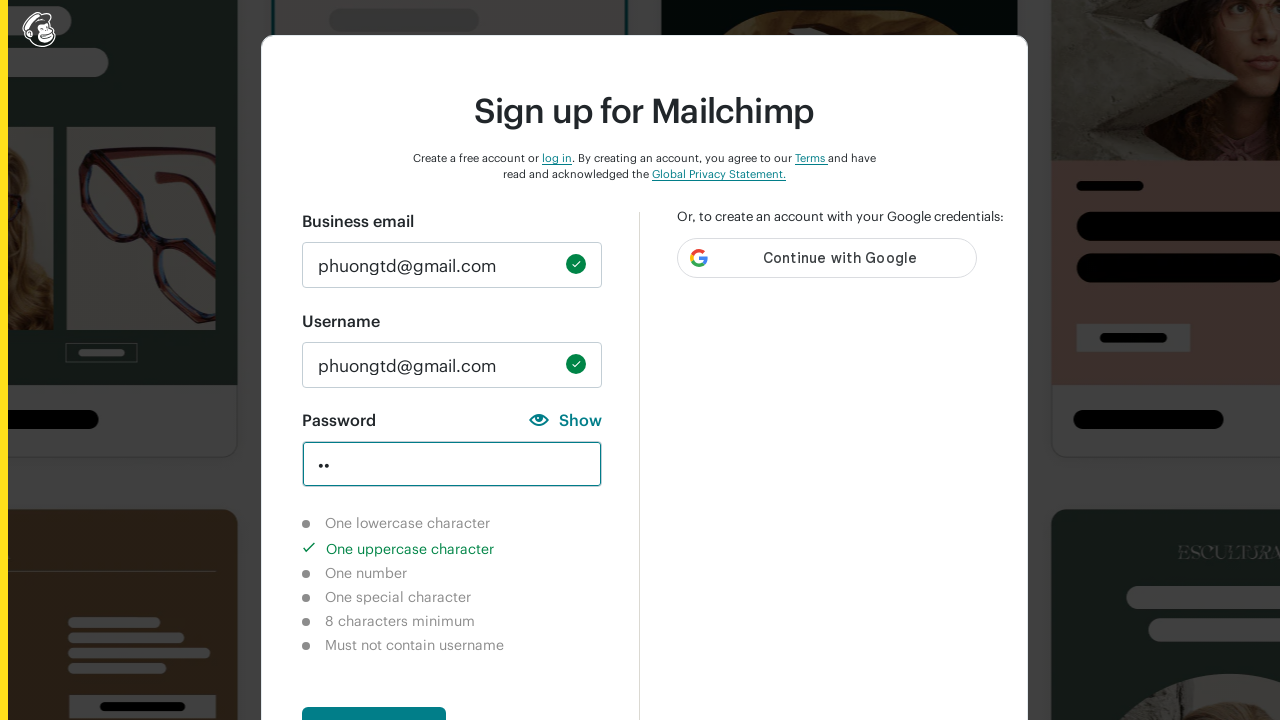

Validated that username check requirement shows as not completed
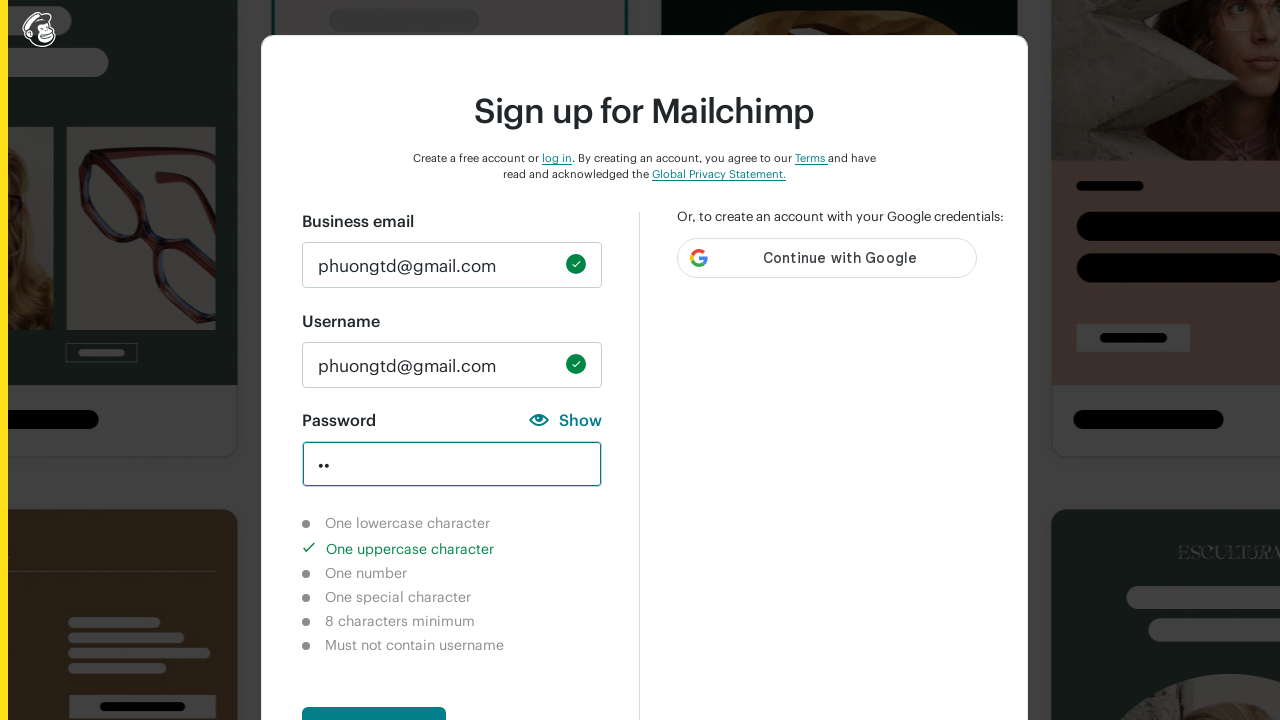

Cleared password field on input#new_password
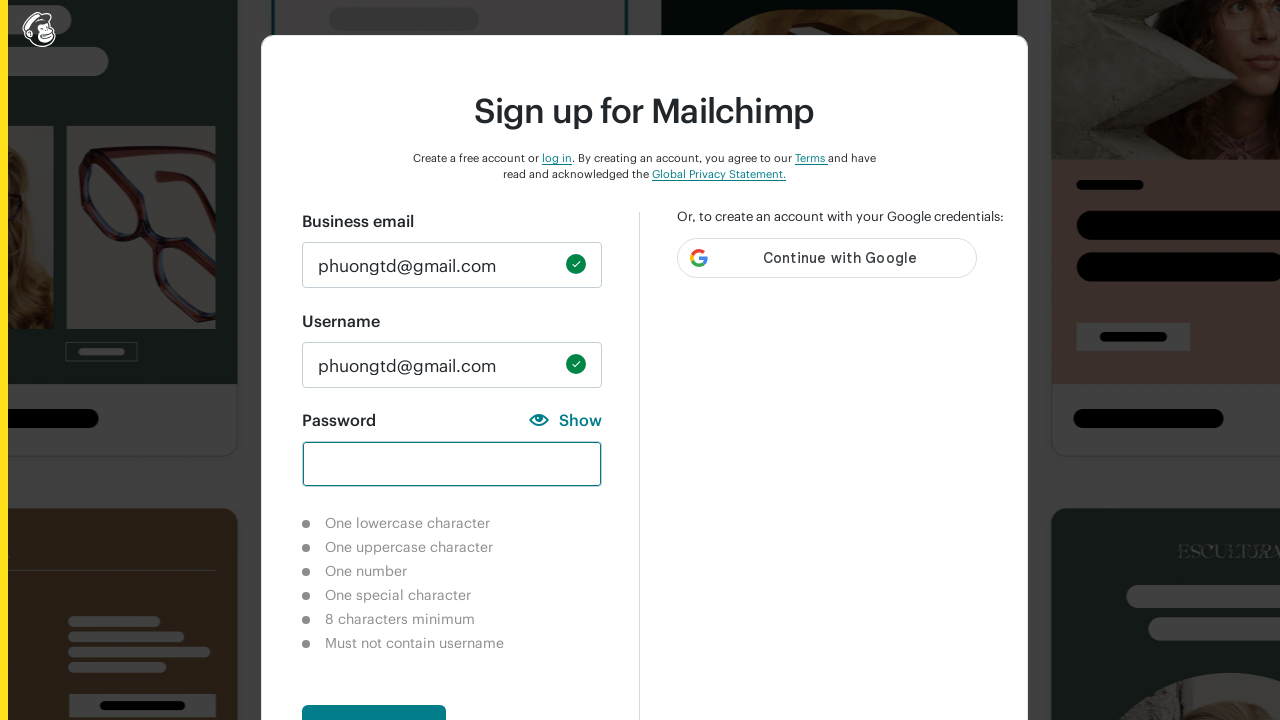

Filled password field with 'ph' (lowercase only) on input#new_password
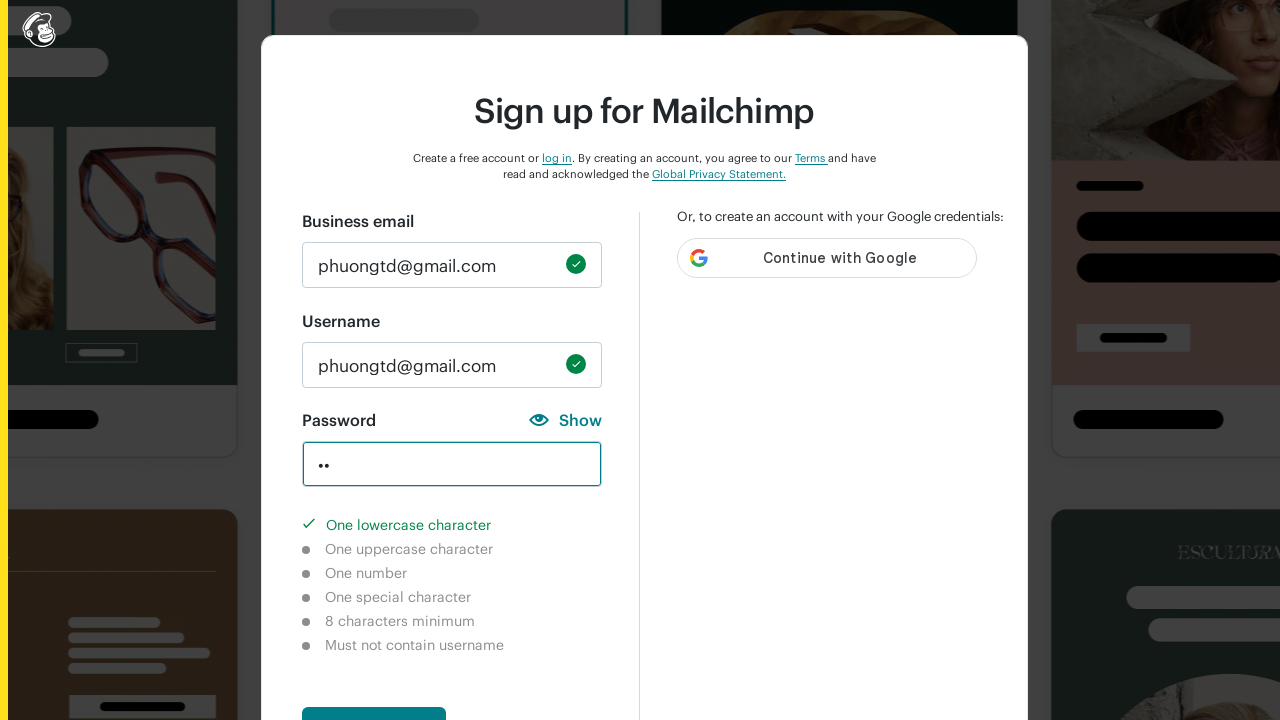

Validated that lowercase character requirement shows as completed
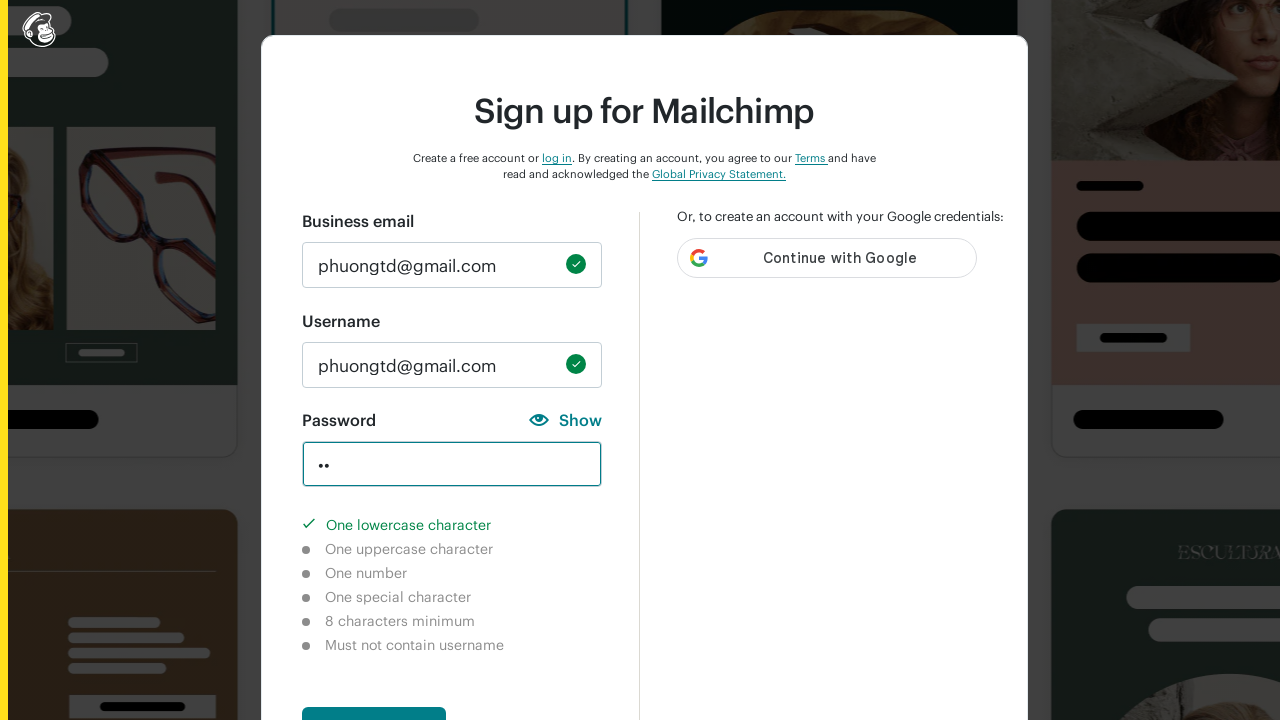

Validated that uppercase character requirement shows as not completed
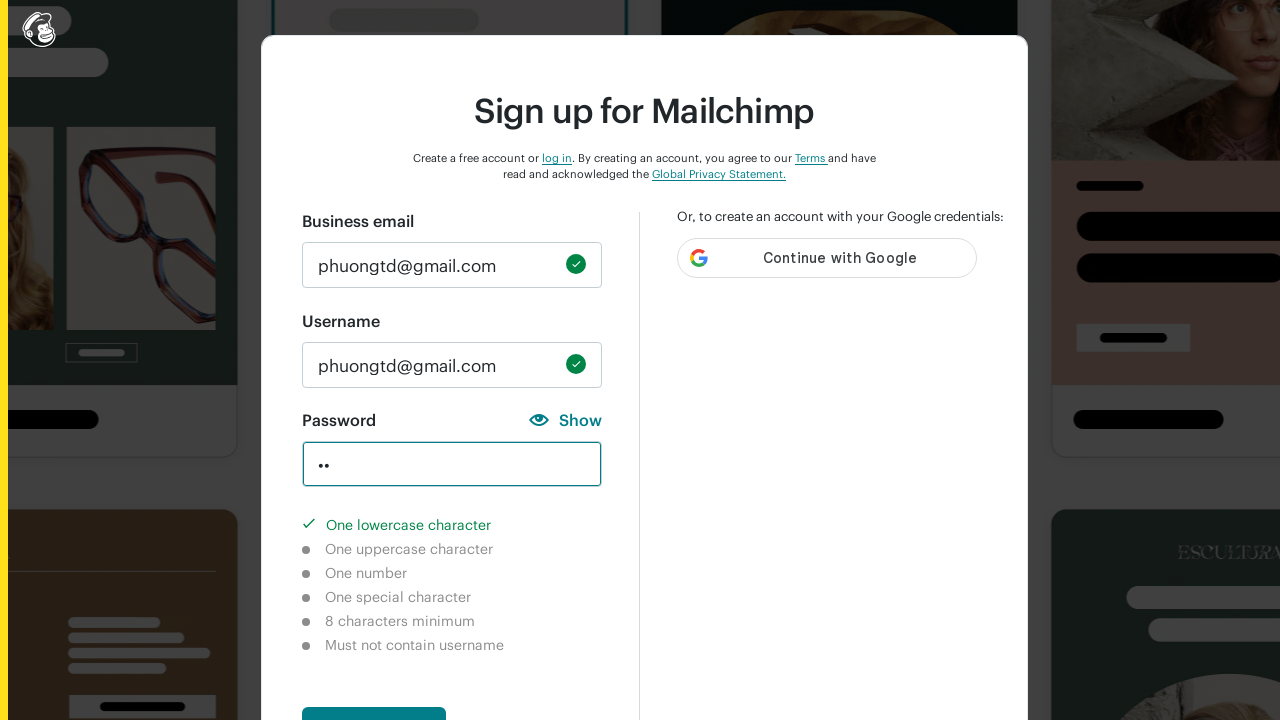

Validated that number character requirement shows as not completed
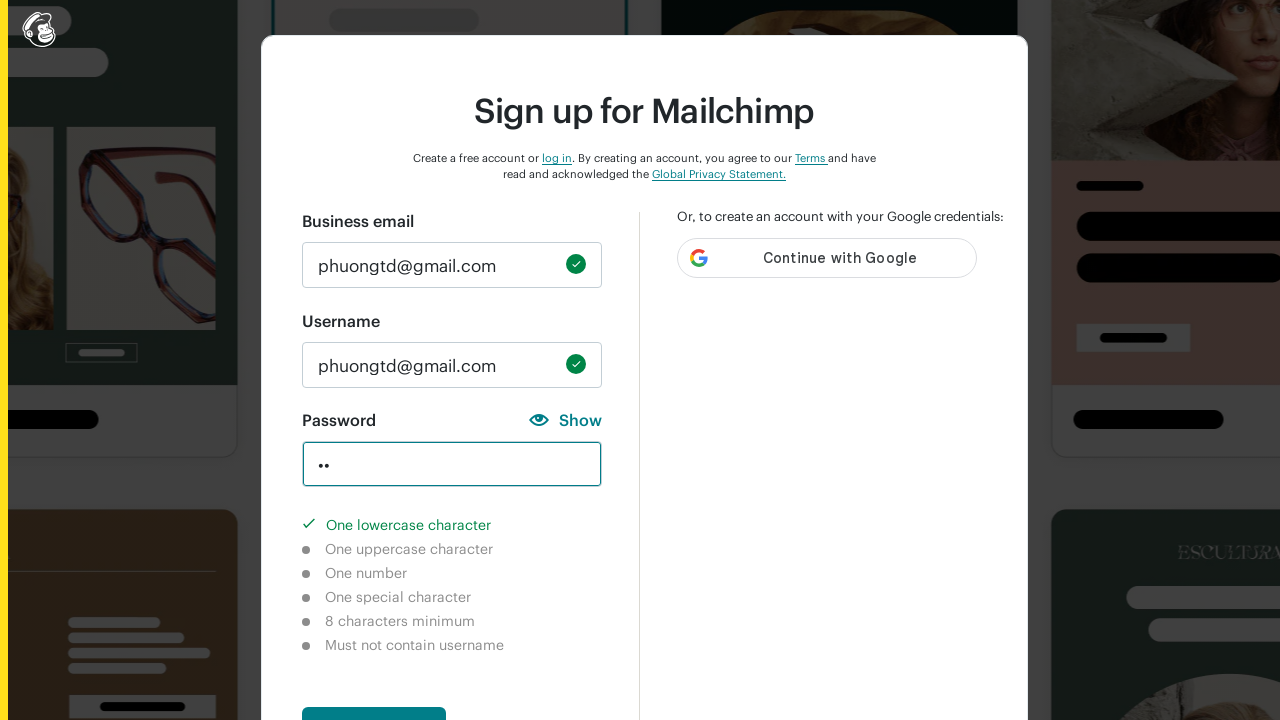

Validated that special character requirement shows as not completed
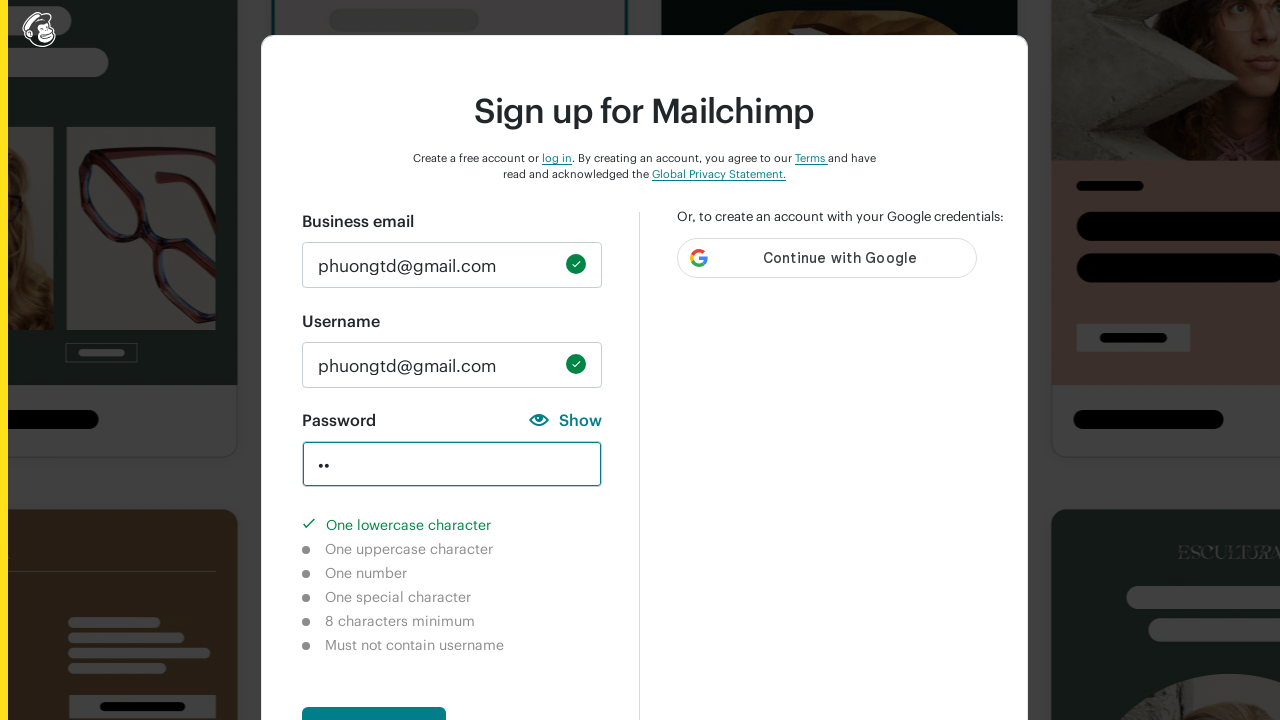

Validated that 8-character minimum requirement shows as not completed
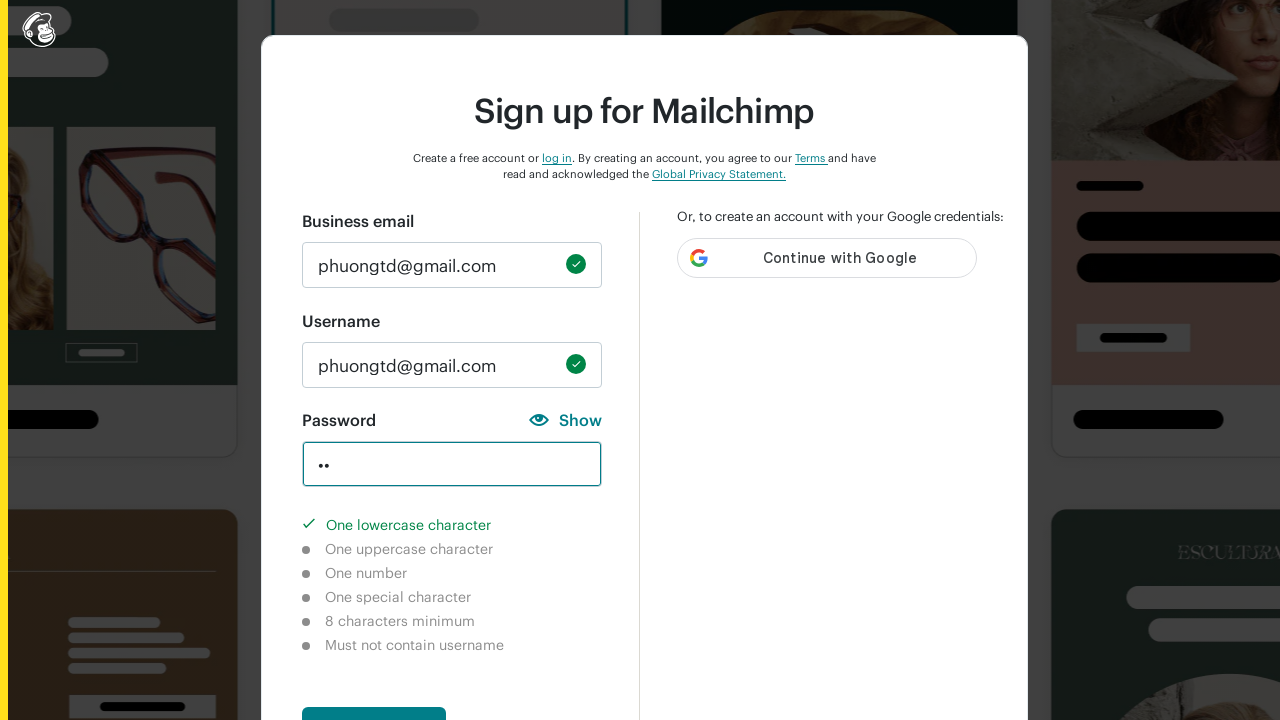

Validated that username check requirement shows as not completed
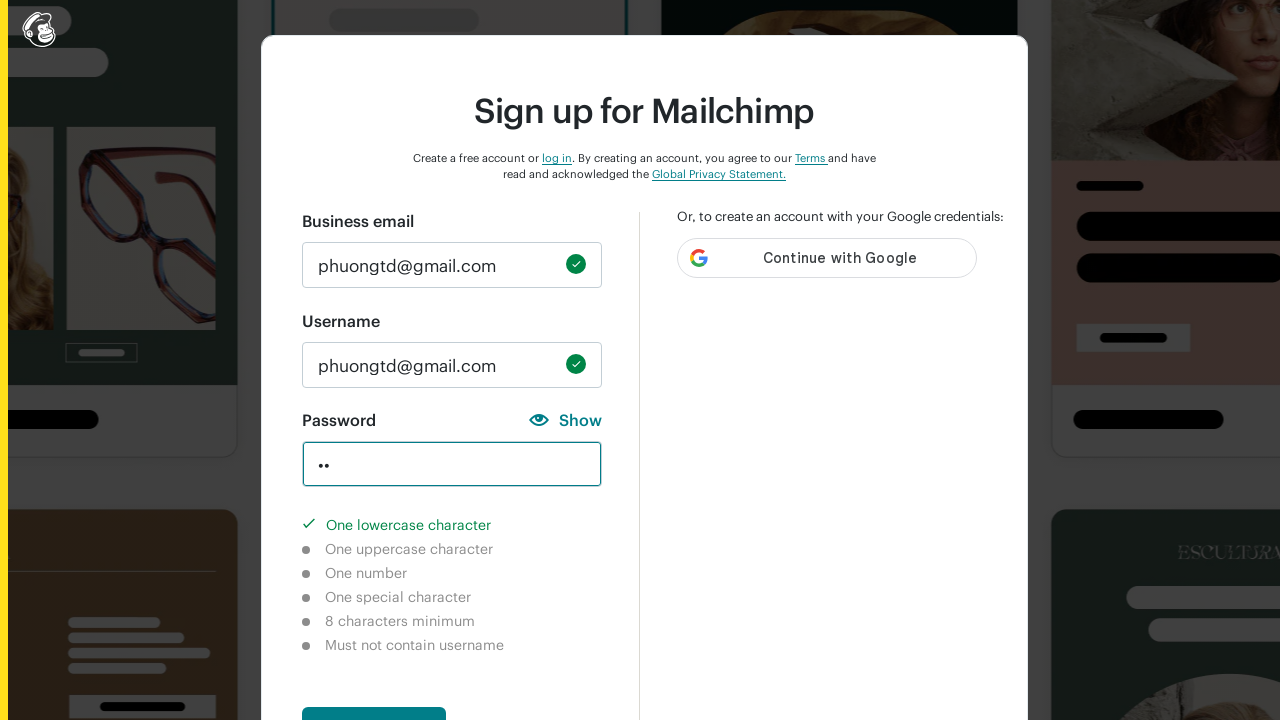

Cleared password field on input#new_password
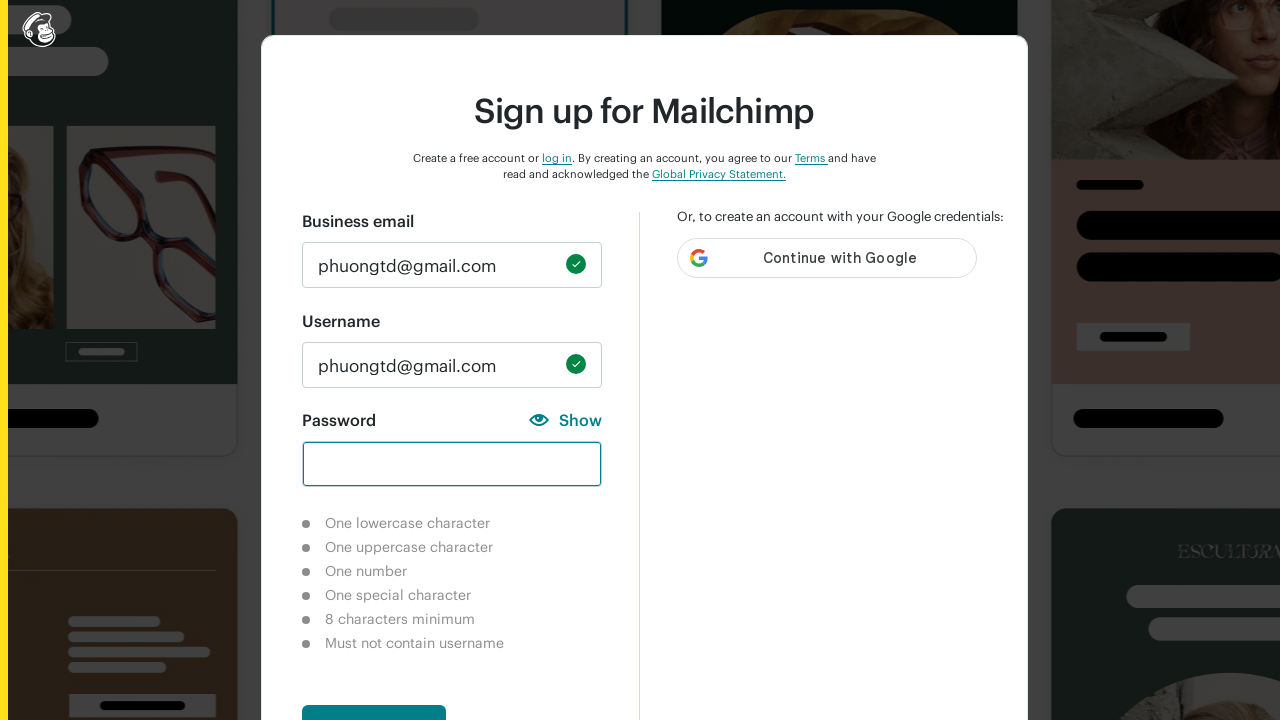

Filled password field with '&' (special character only) on input#new_password
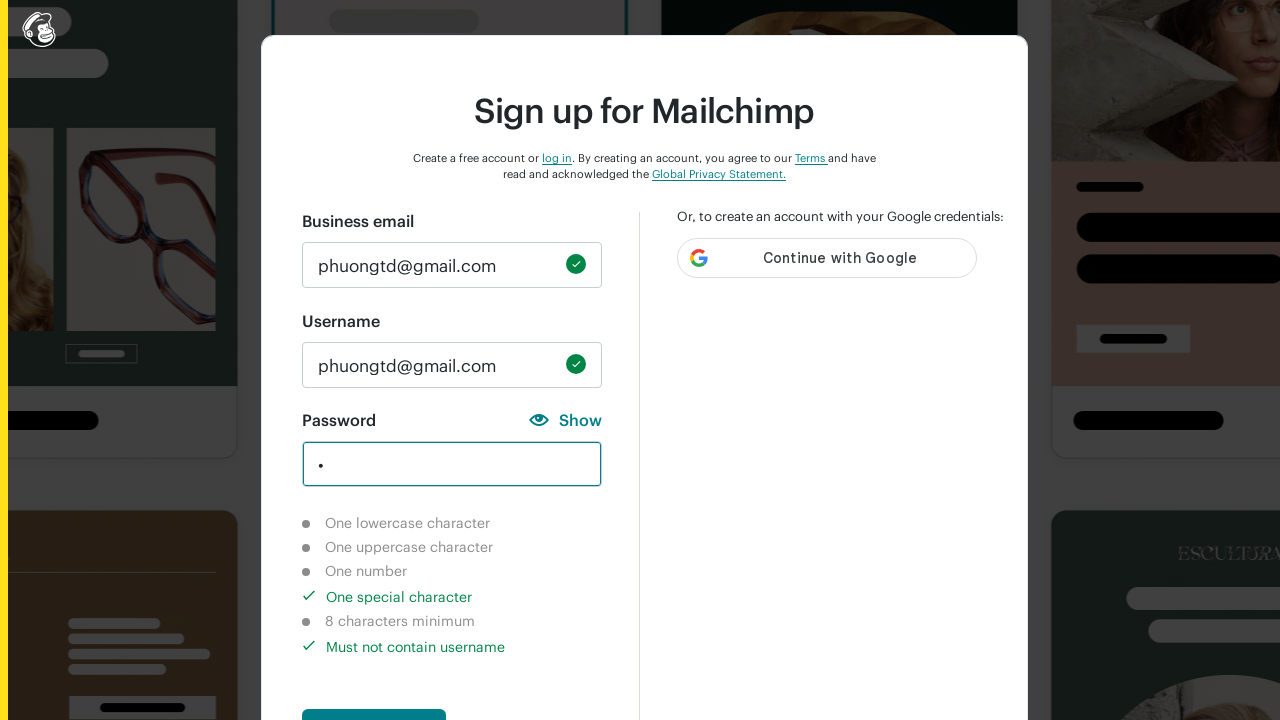

Validated that lowercase character requirement shows as not completed
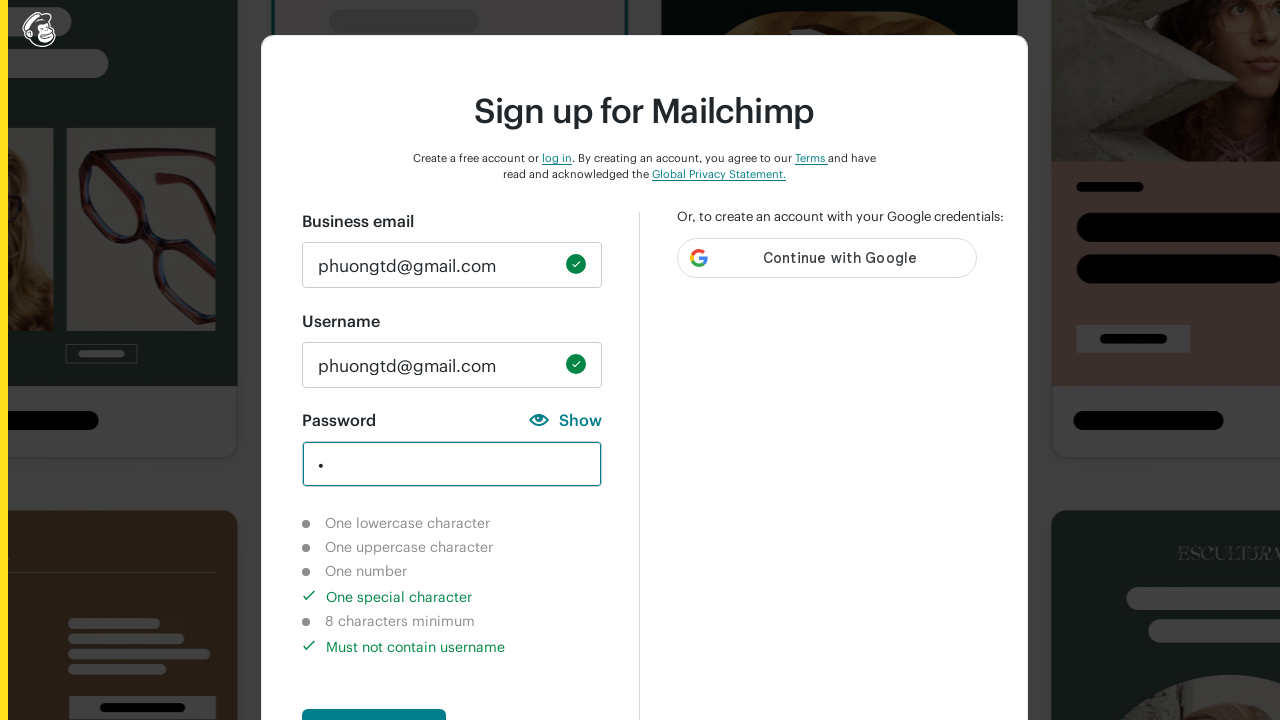

Validated that uppercase character requirement shows as not completed
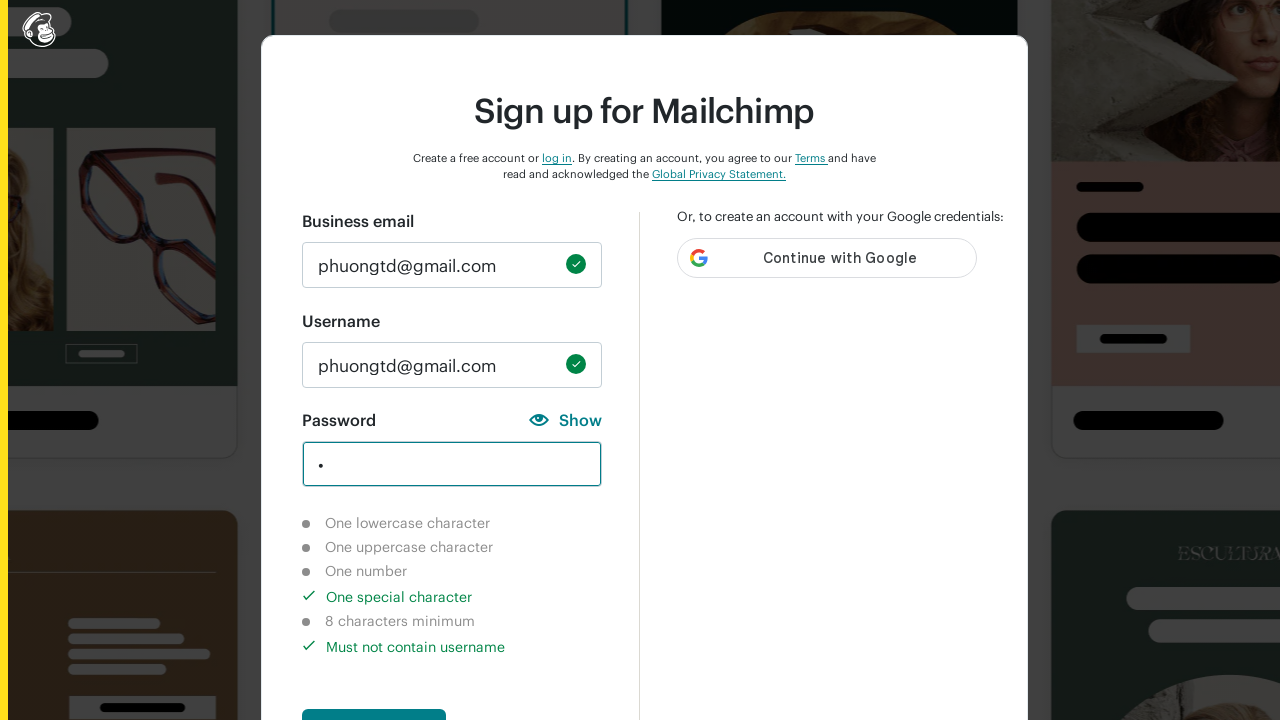

Validated that number character requirement shows as not completed
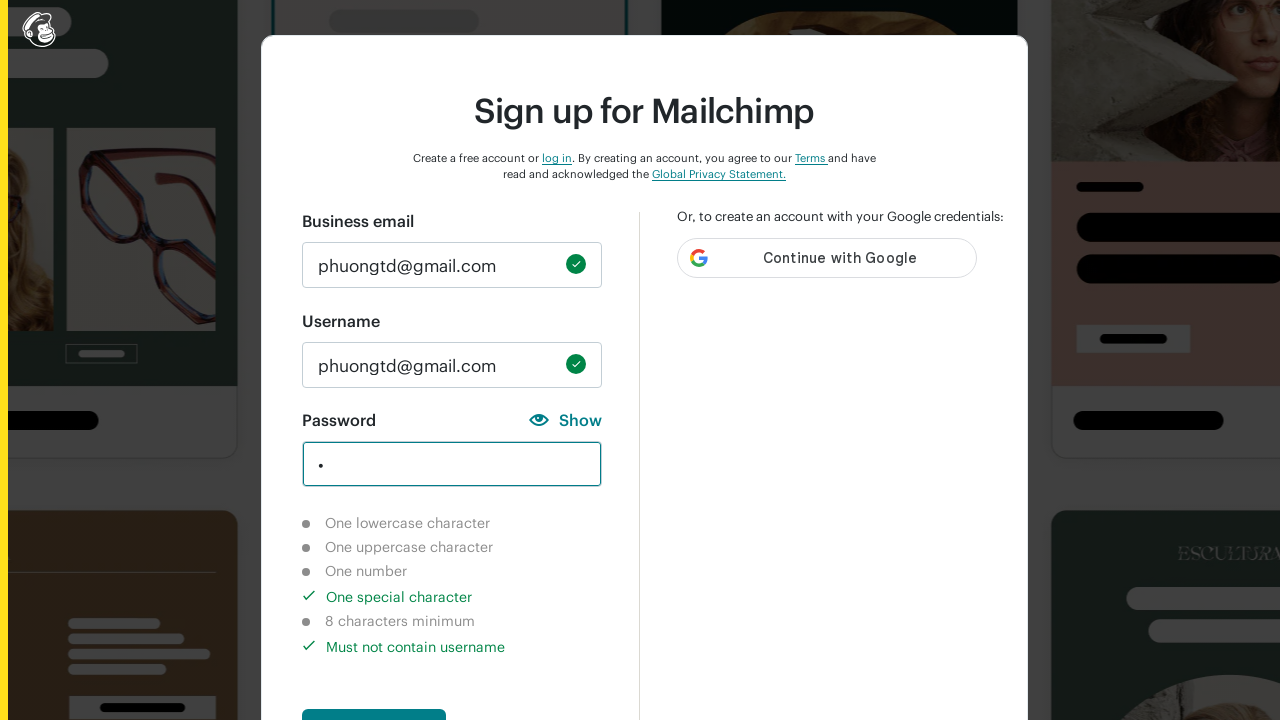

Validated that special character requirement shows as completed
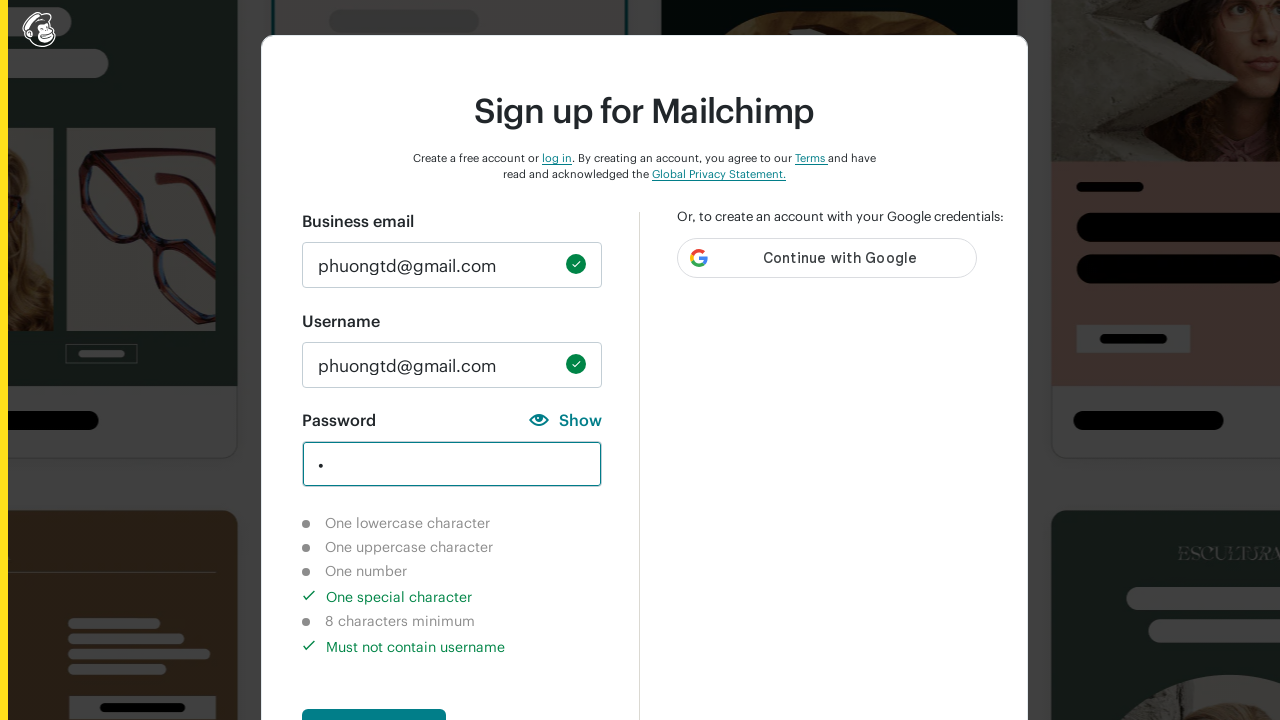

Validated that 8-character minimum requirement shows as not completed
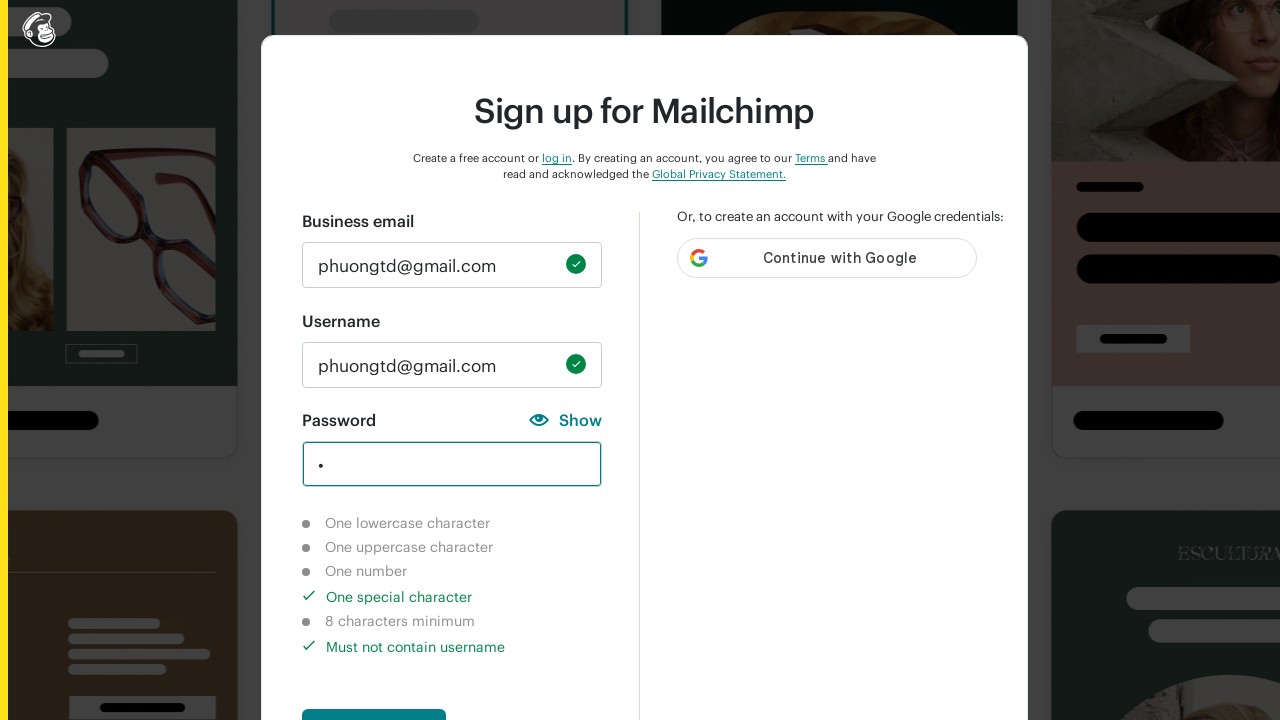

Validated that username check requirement shows as completed
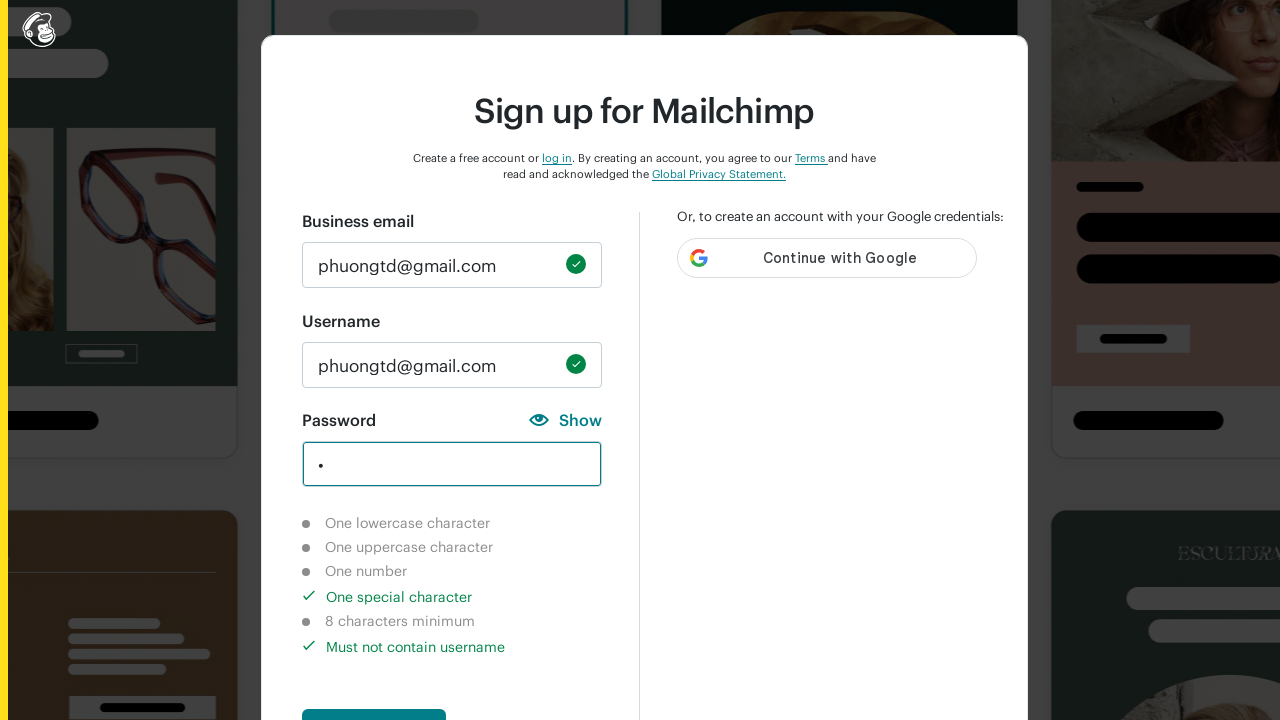

Cleared password field on input#new_password
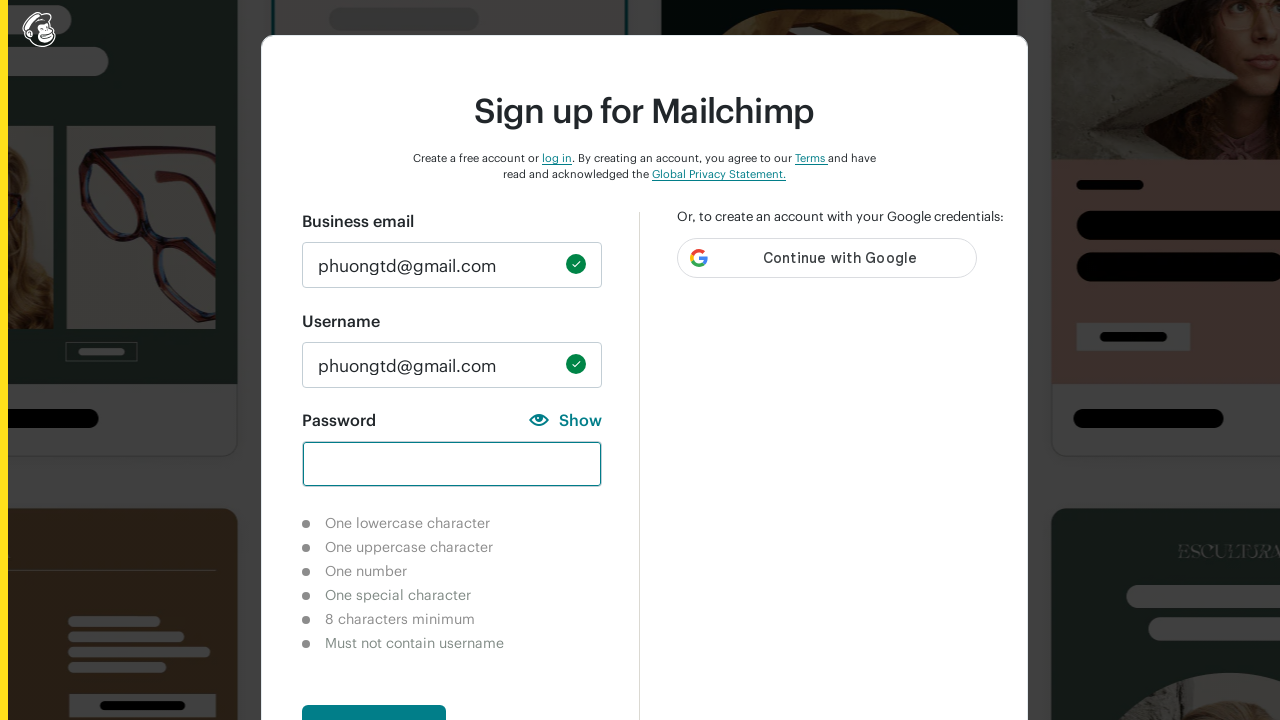

Filled password field with 'phuongle' (8 characters, lowercase only) on input#new_password
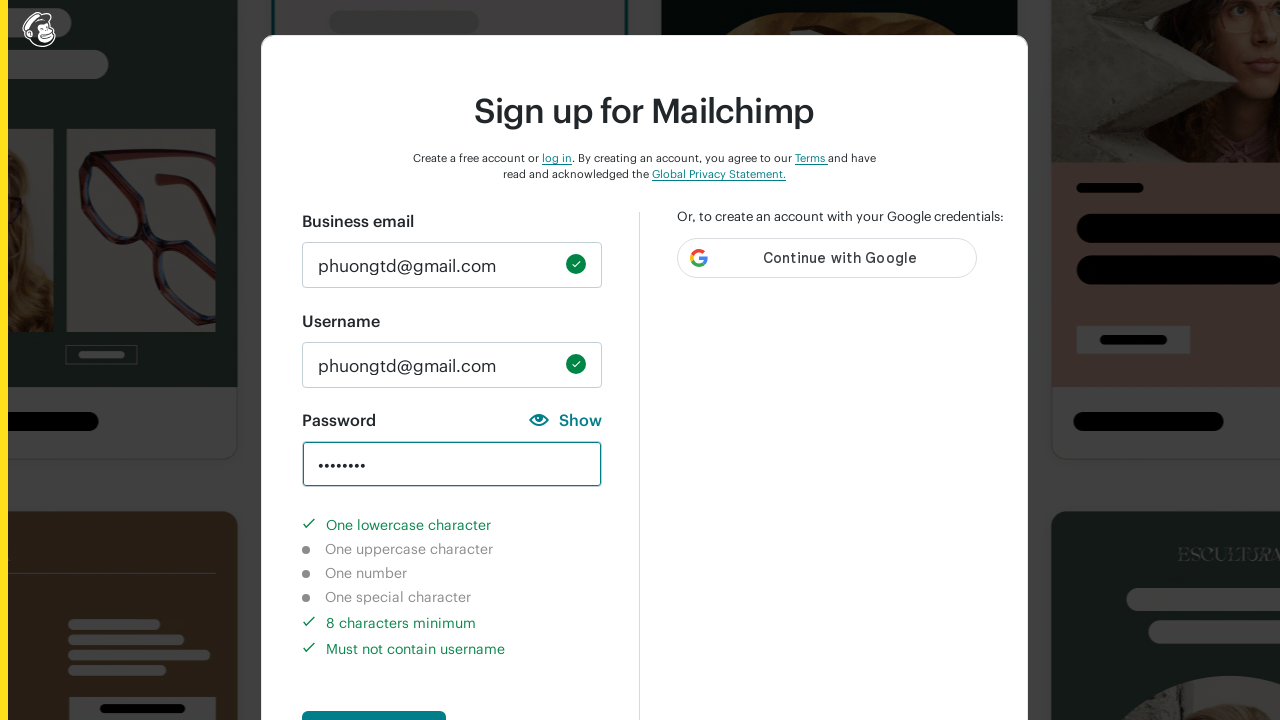

Validated that lowercase character requirement shows as completed
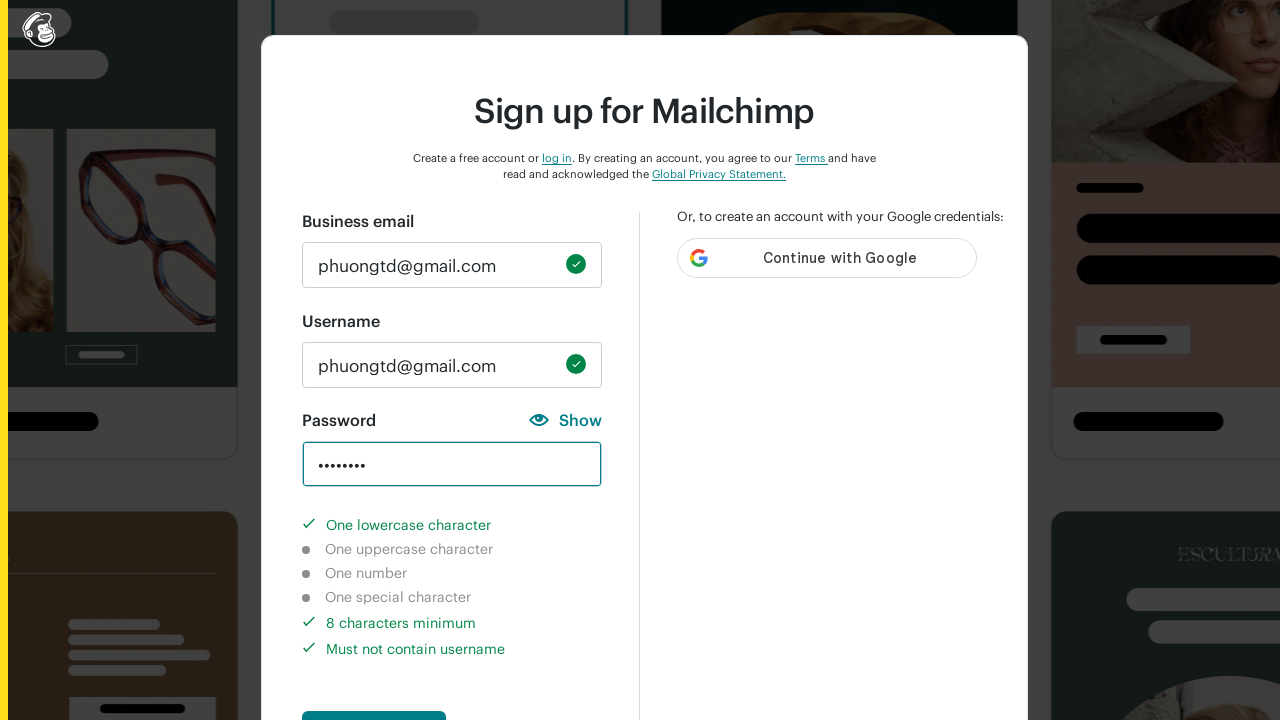

Validated that uppercase character requirement shows as not completed
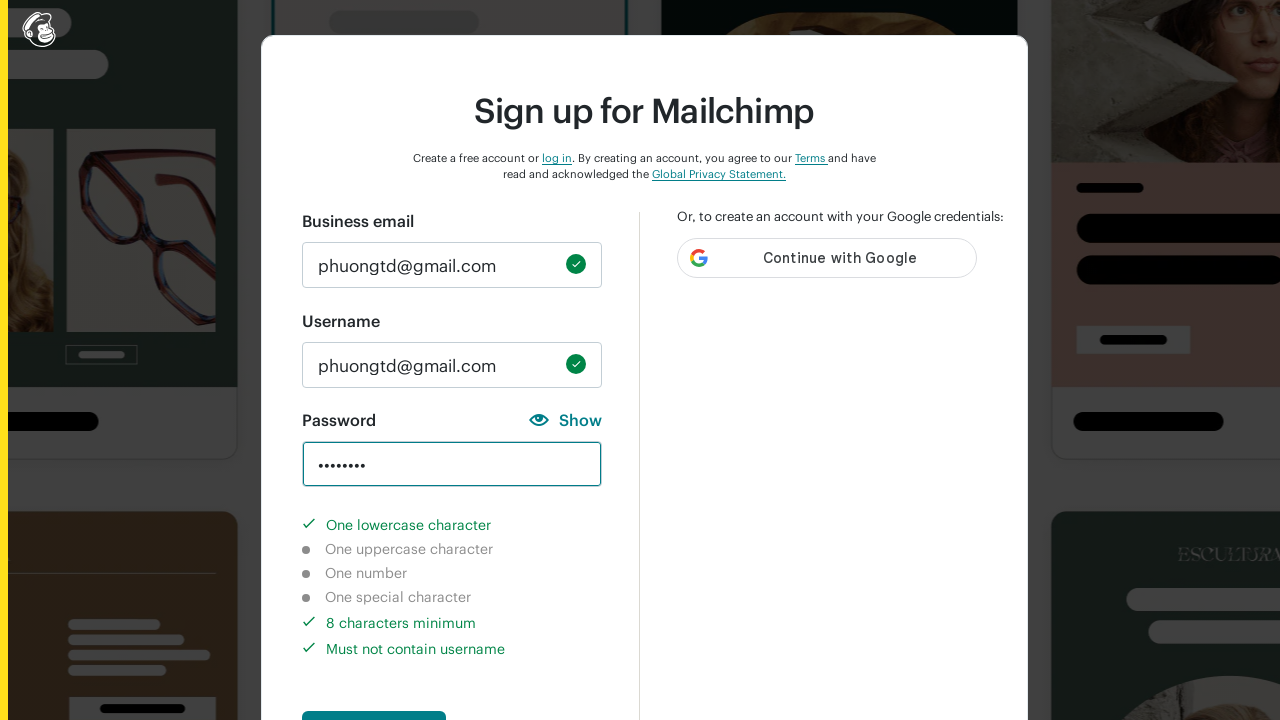

Validated that number character requirement shows as not completed
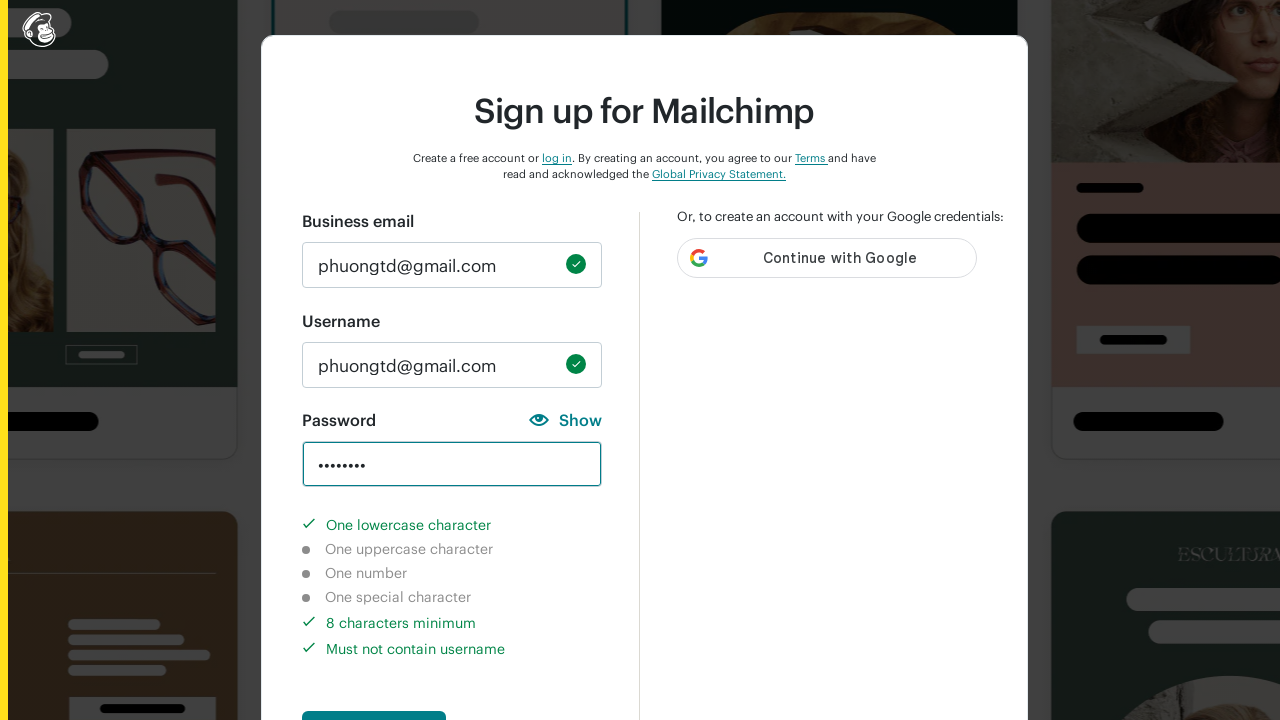

Validated that special character requirement shows as not completed
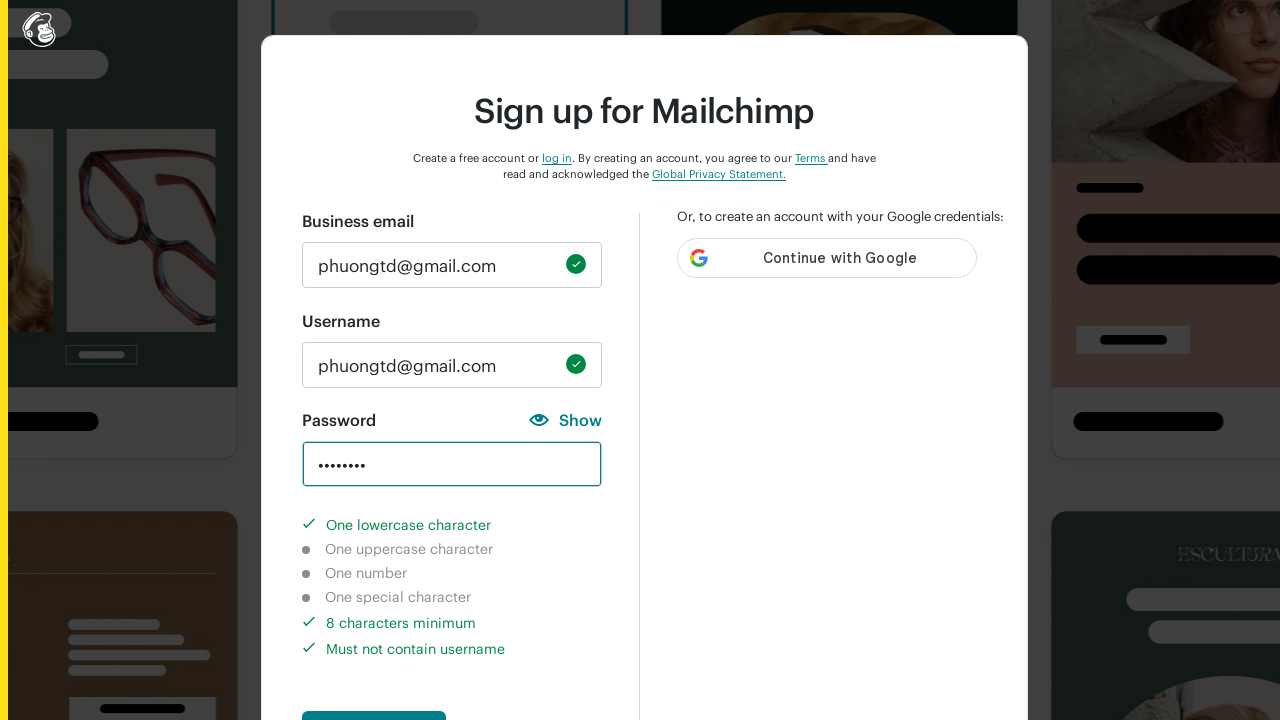

Validated that 8-character minimum requirement shows as completed
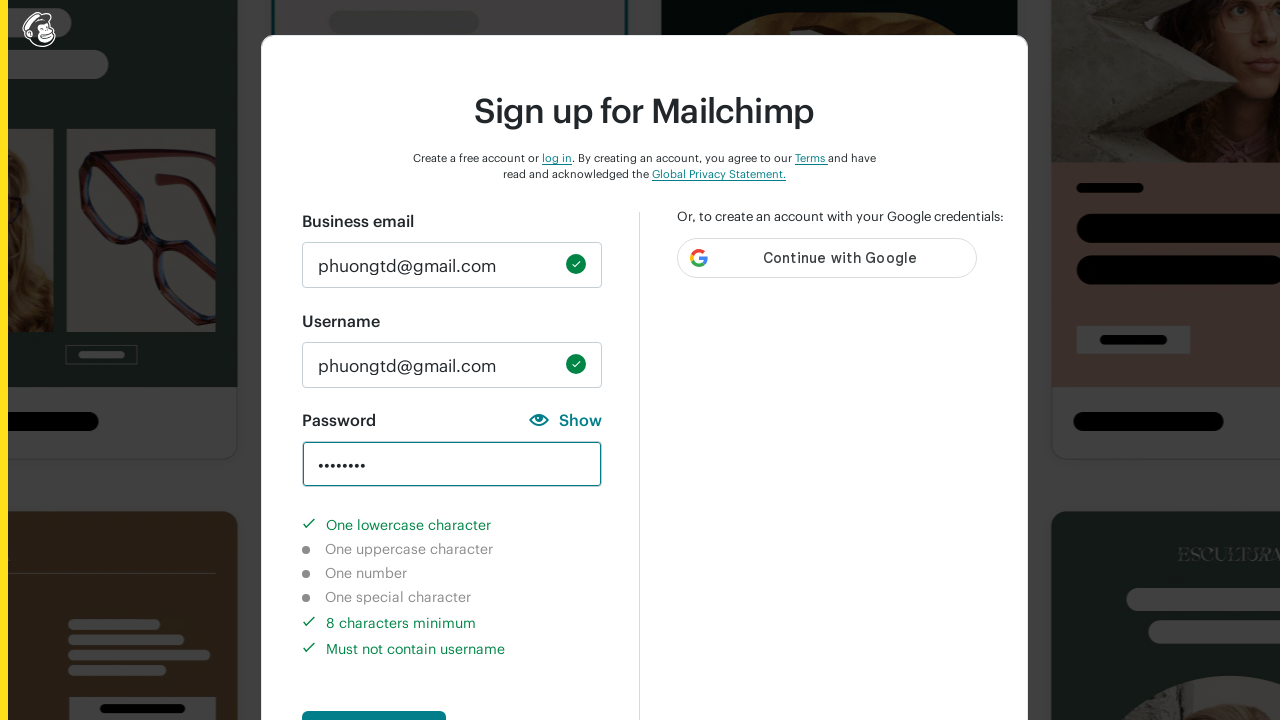

Validated that username check requirement shows as completed
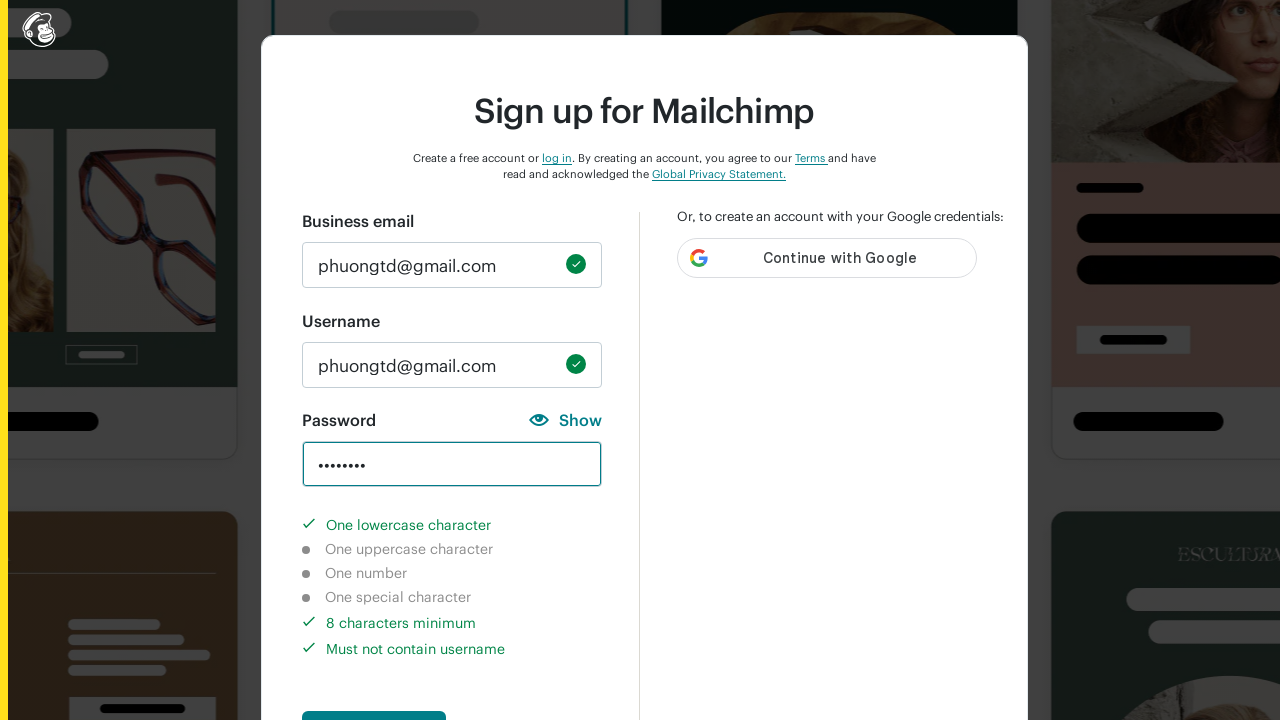

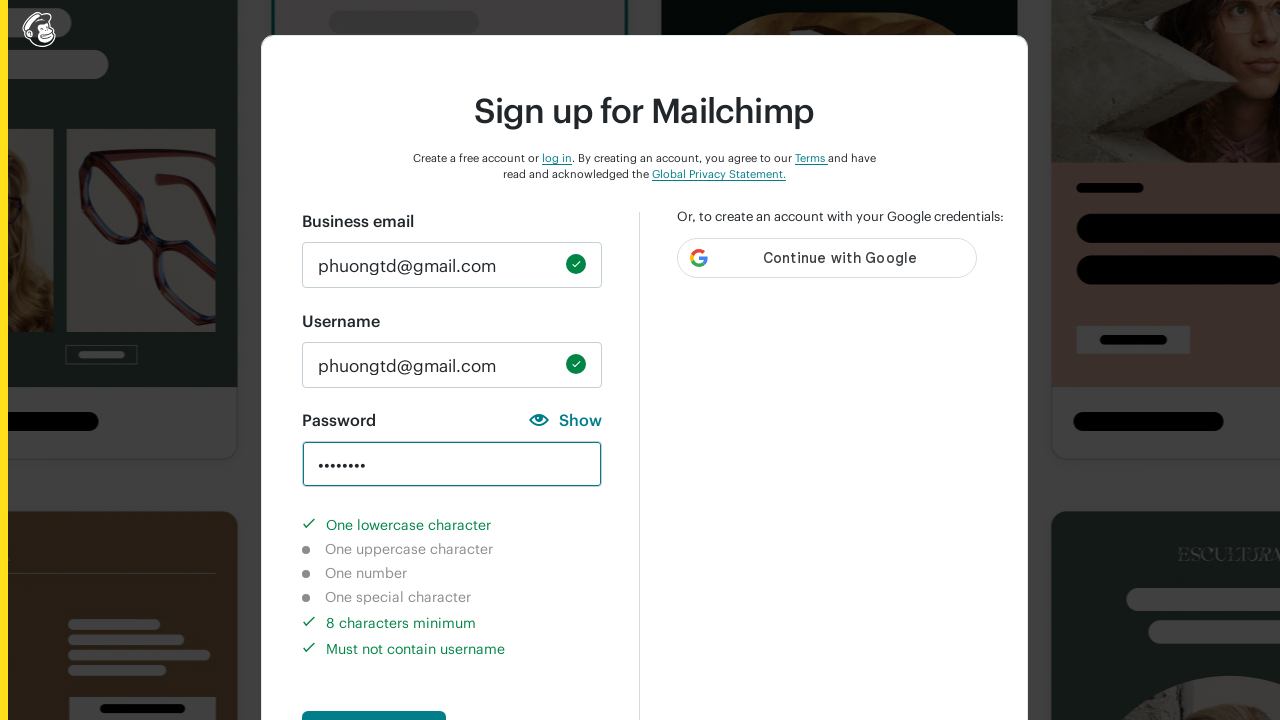